Verifies the sum of product prices by extracting all prices, clicking "ADD TO CART" for each product, and comparing the calculated sum with the displayed total

Starting URL: https://rahulshettyacademy.com/seleniumPractise/#/

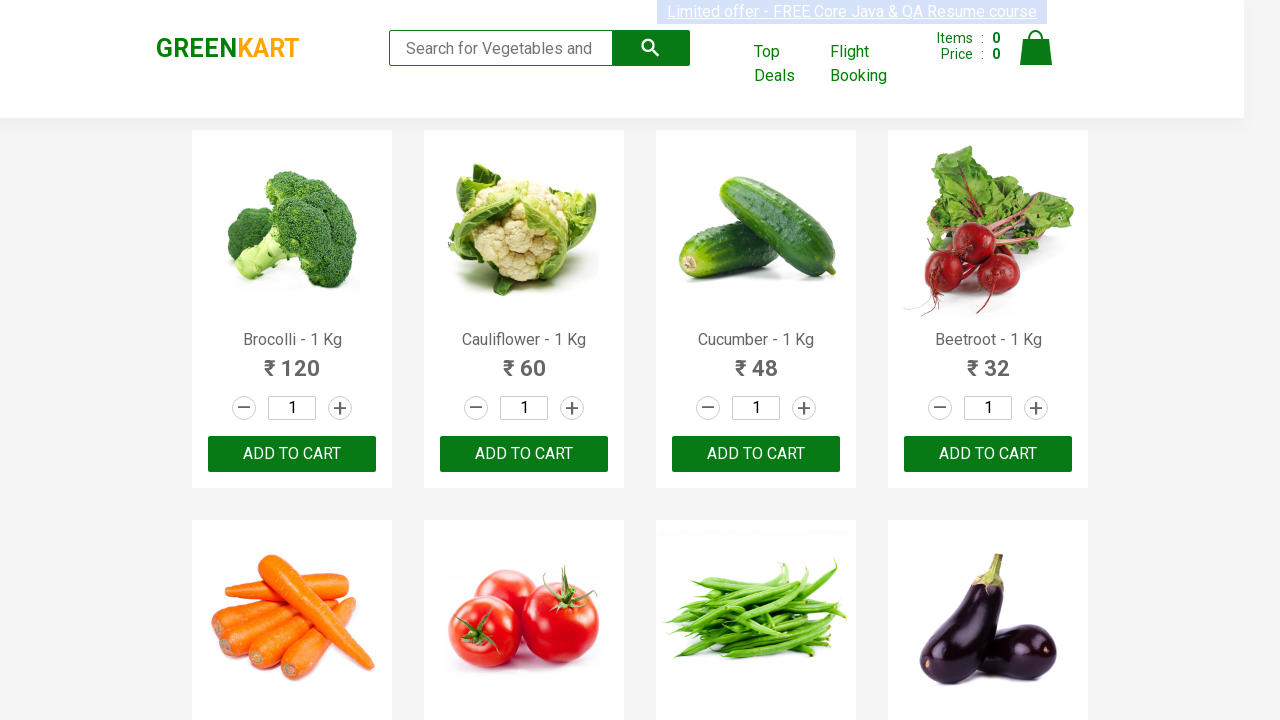

Waited for product prices to load
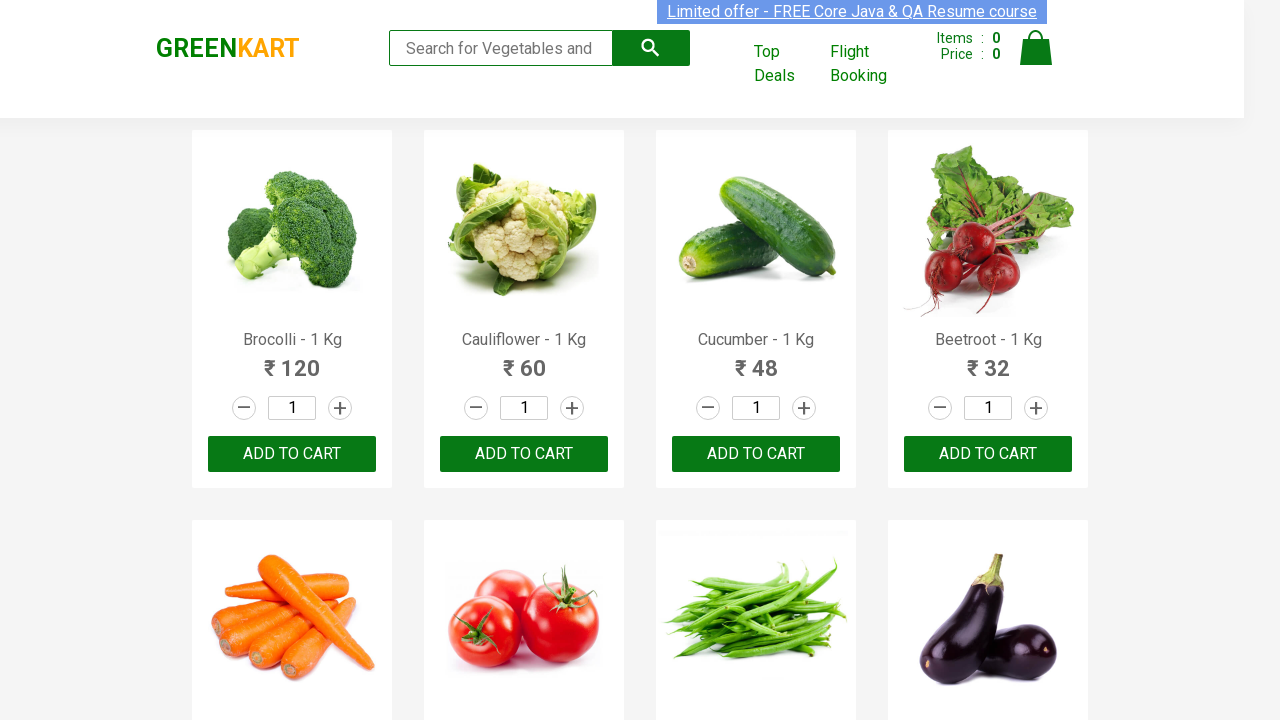

Located all ADD TO CART buttons
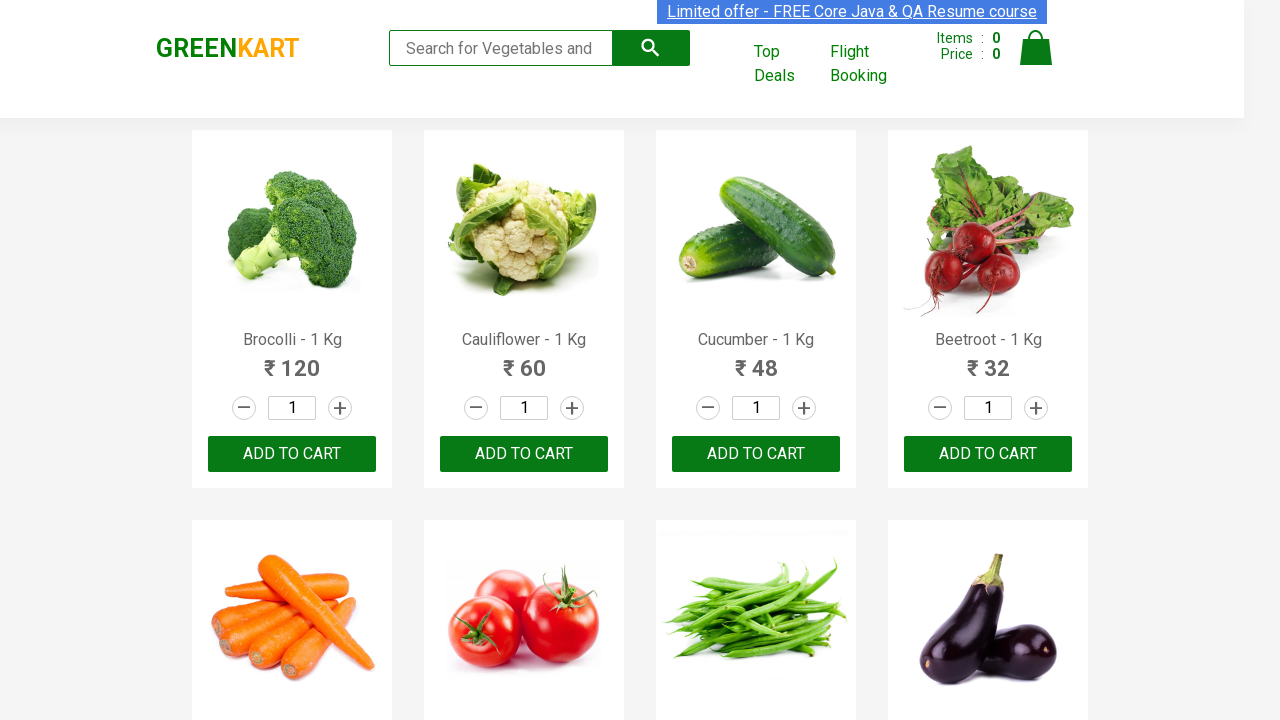

Found 30 ADD TO CART buttons
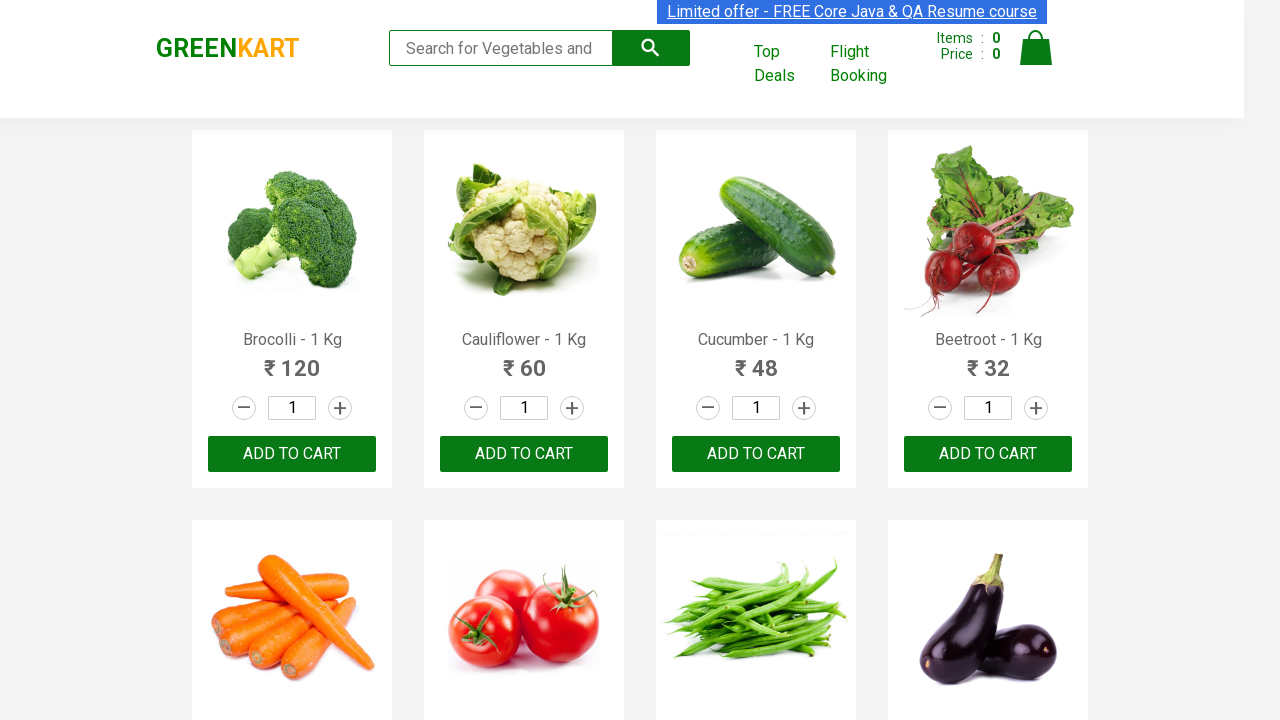

Clicked ADD TO CART button 1 of 30 at (292, 454) on xpath=//button[contains(text(),'ADD TO CART')] >> nth=0
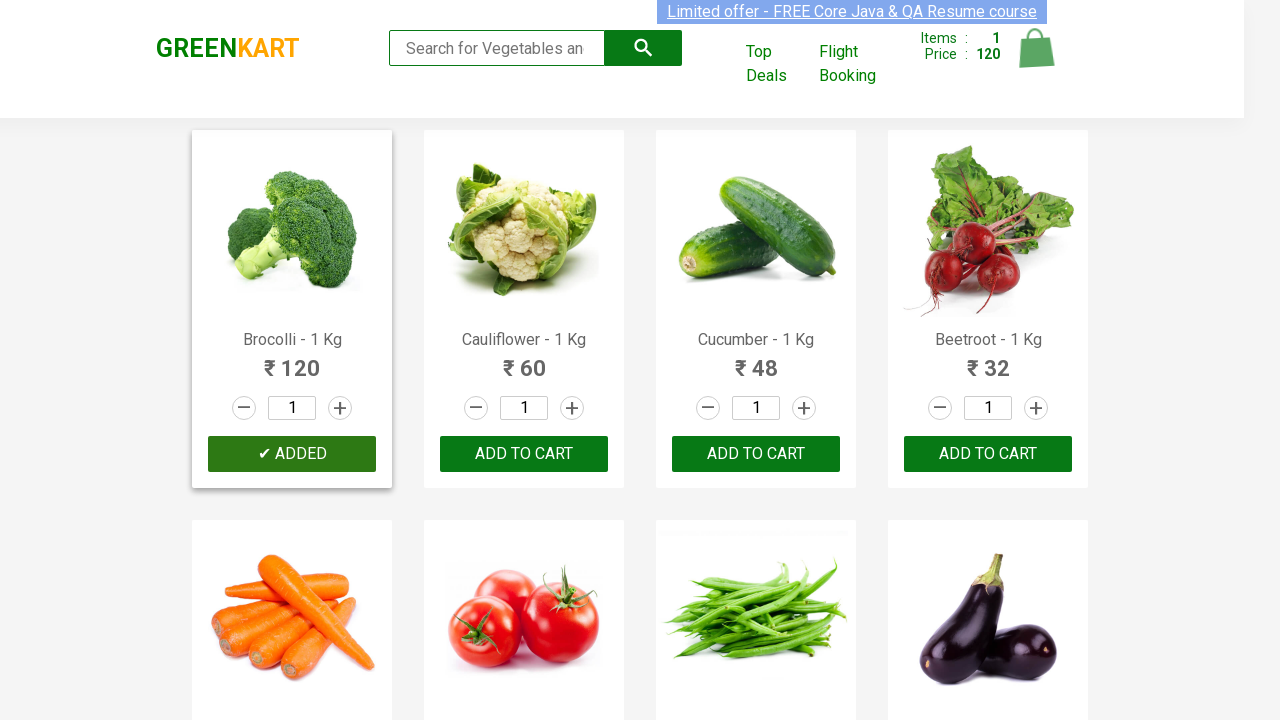

Waited for cart to update after clicking button 1
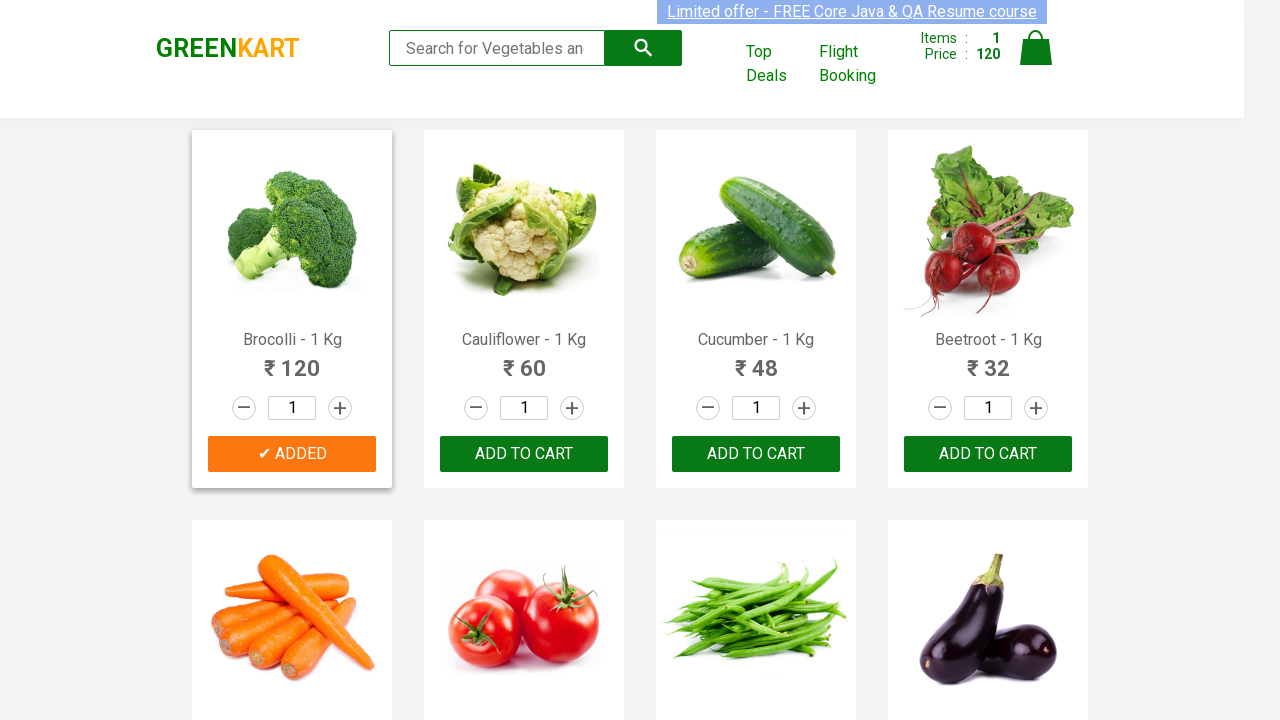

Clicked ADD TO CART button 2 of 30 at (756, 454) on xpath=//button[contains(text(),'ADD TO CART')] >> nth=1
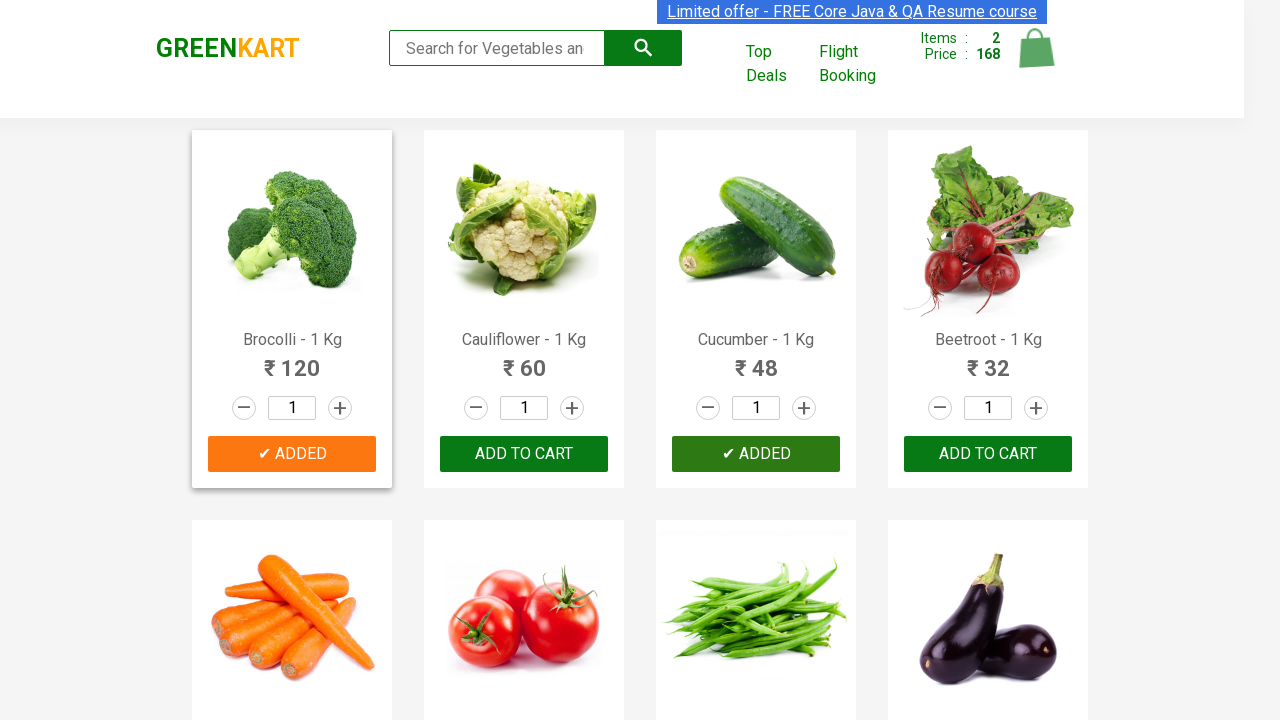

Waited for cart to update after clicking button 2
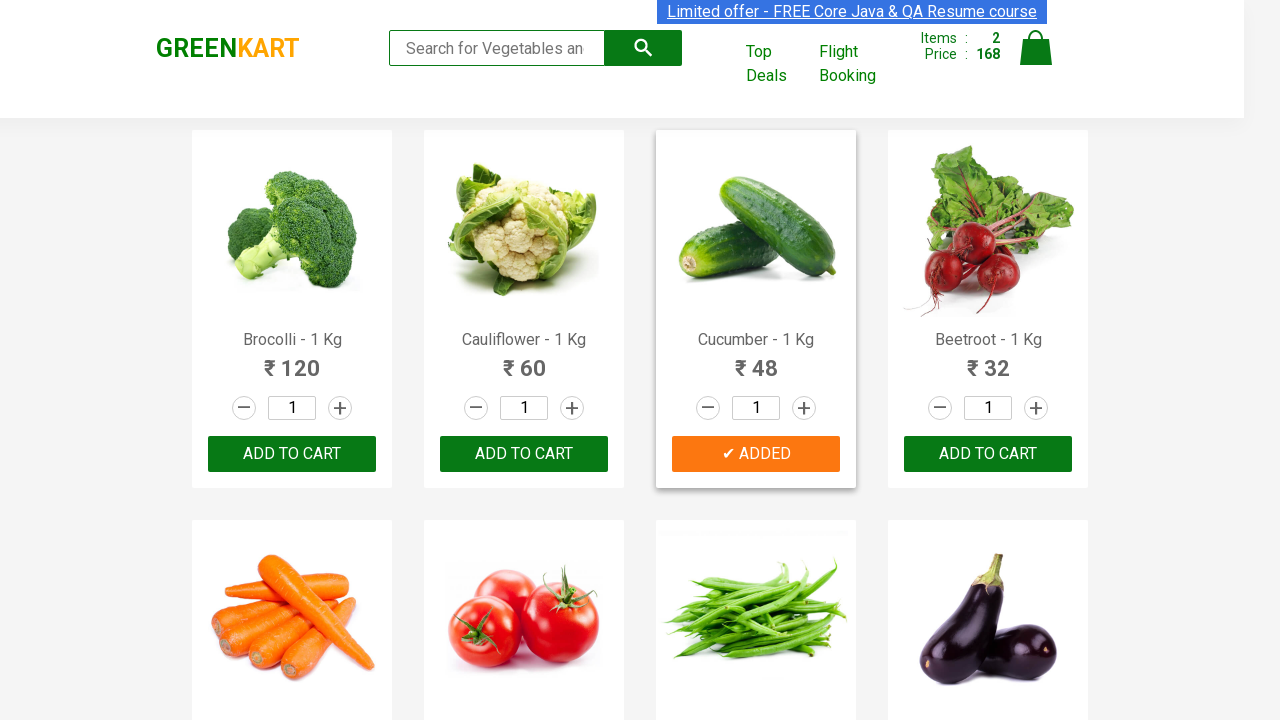

Clicked ADD TO CART button 3 of 30 at (988, 454) on xpath=//button[contains(text(),'ADD TO CART')] >> nth=2
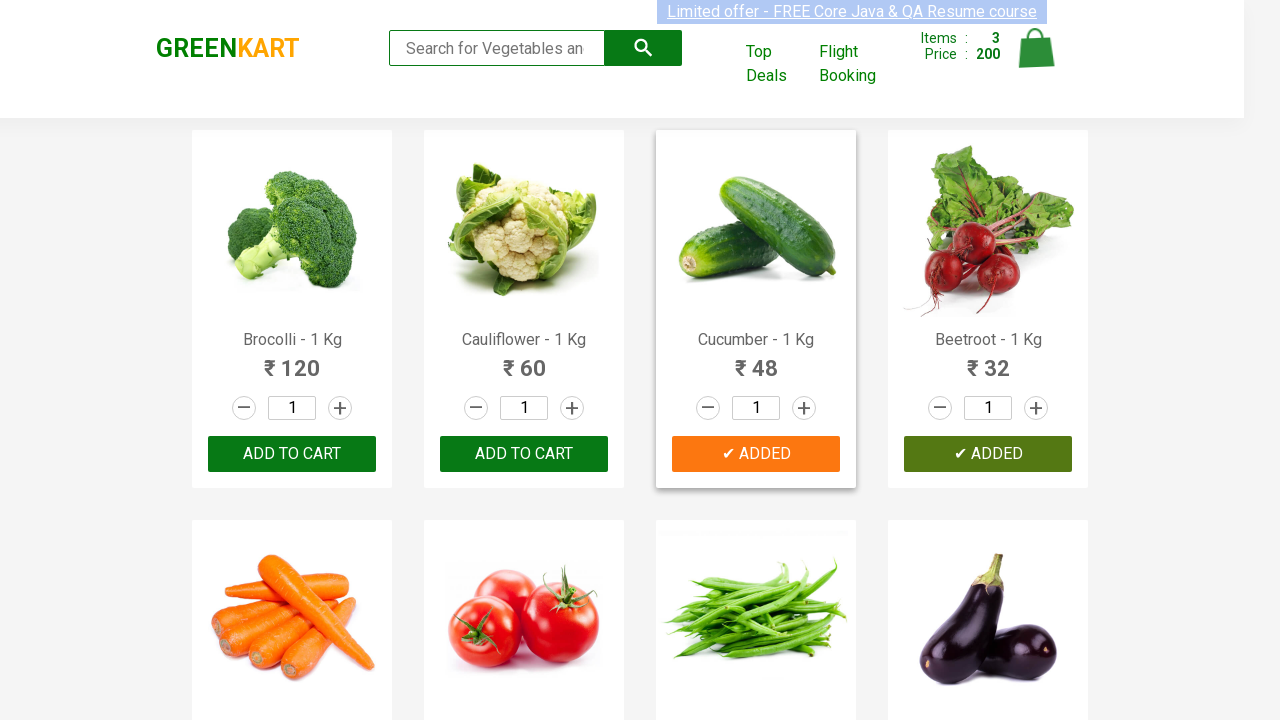

Waited for cart to update after clicking button 3
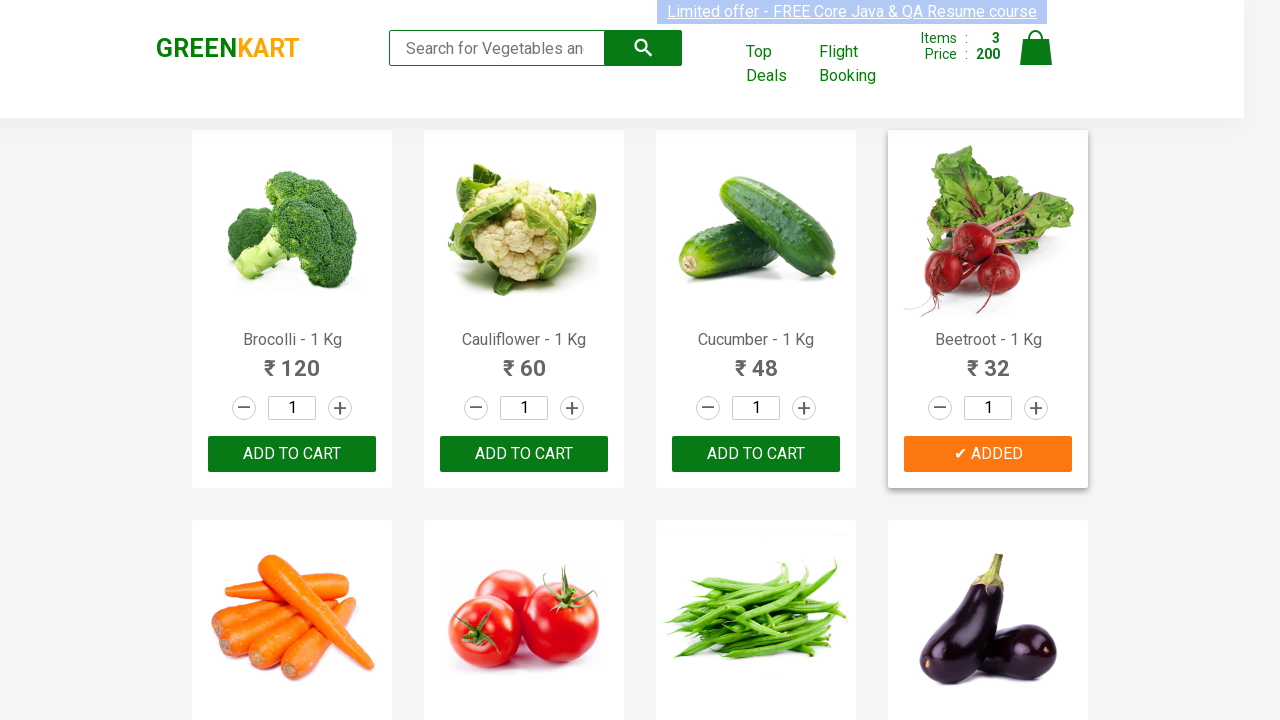

Clicked ADD TO CART button 4 of 30 at (292, 360) on xpath=//button[contains(text(),'ADD TO CART')] >> nth=3
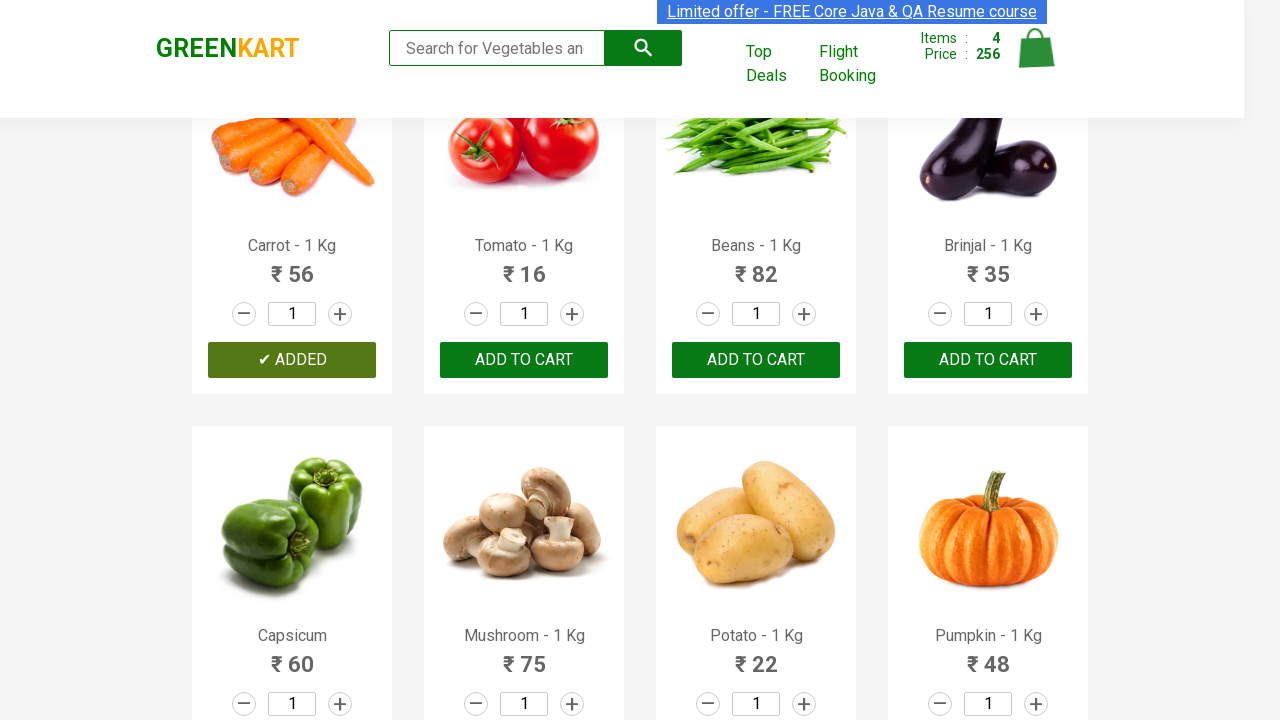

Waited for cart to update after clicking button 4
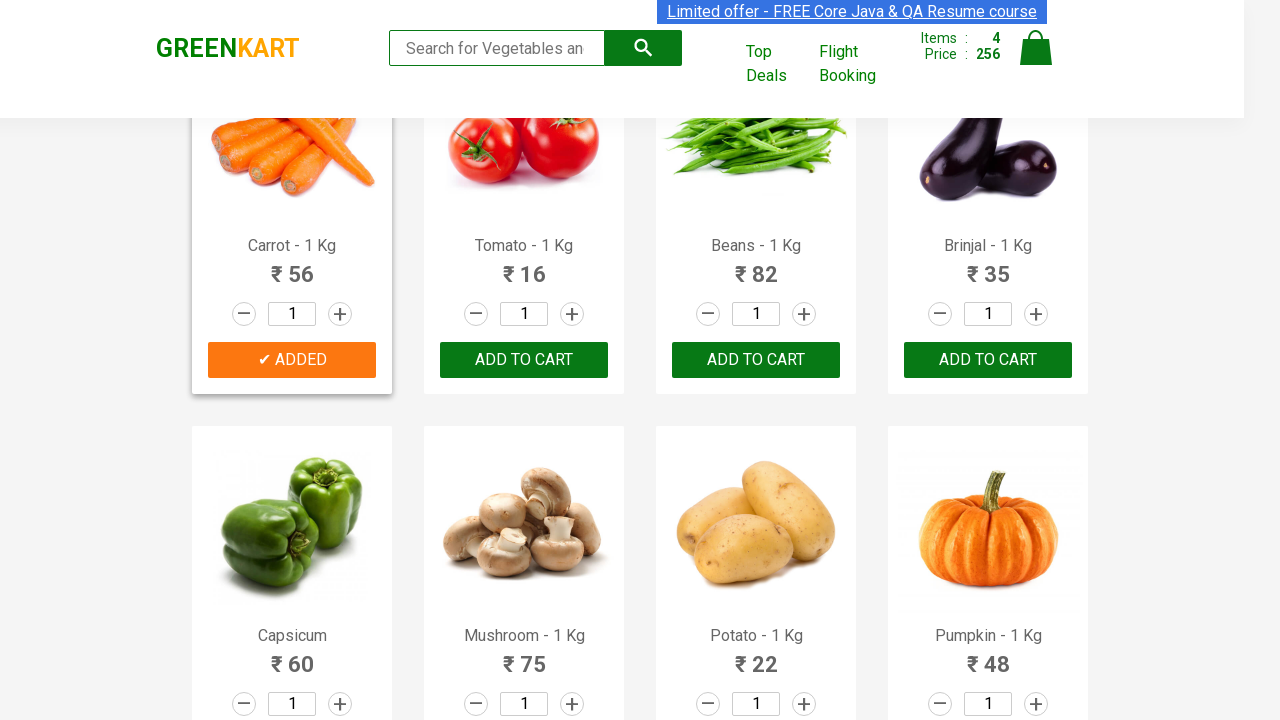

Clicked ADD TO CART button 5 of 30 at (524, 360) on xpath=//button[contains(text(),'ADD TO CART')] >> nth=4
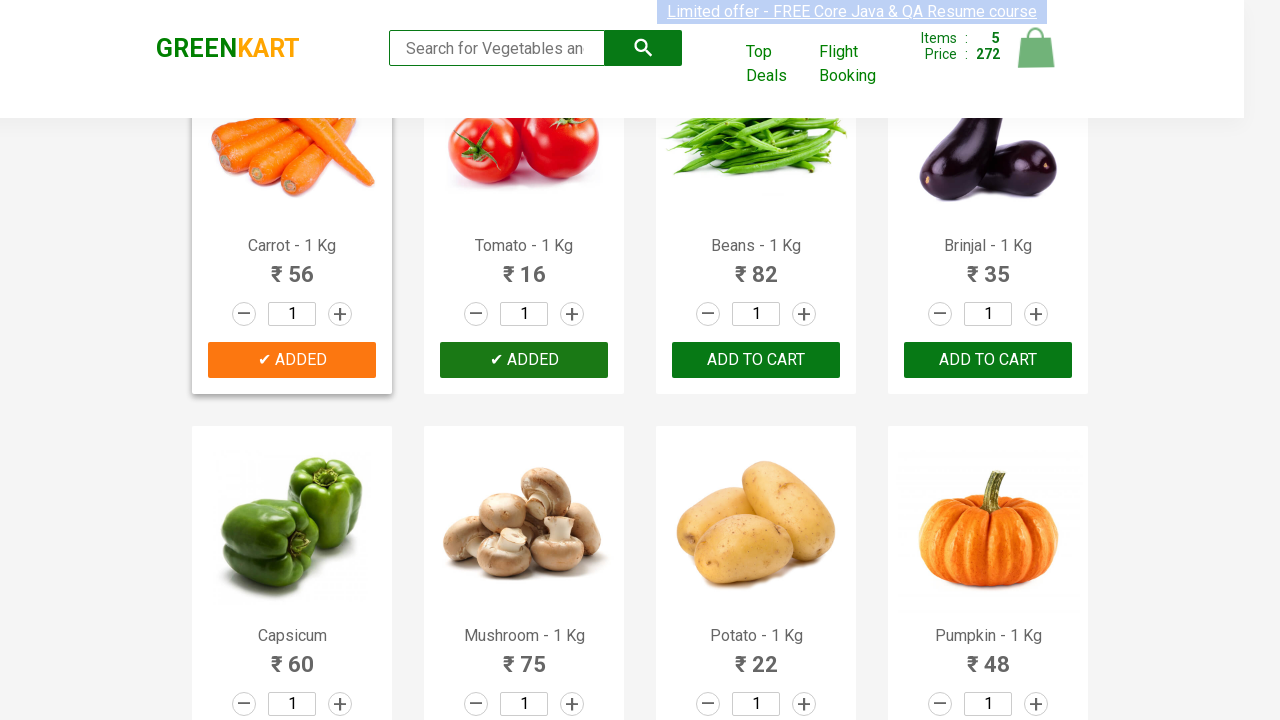

Waited for cart to update after clicking button 5
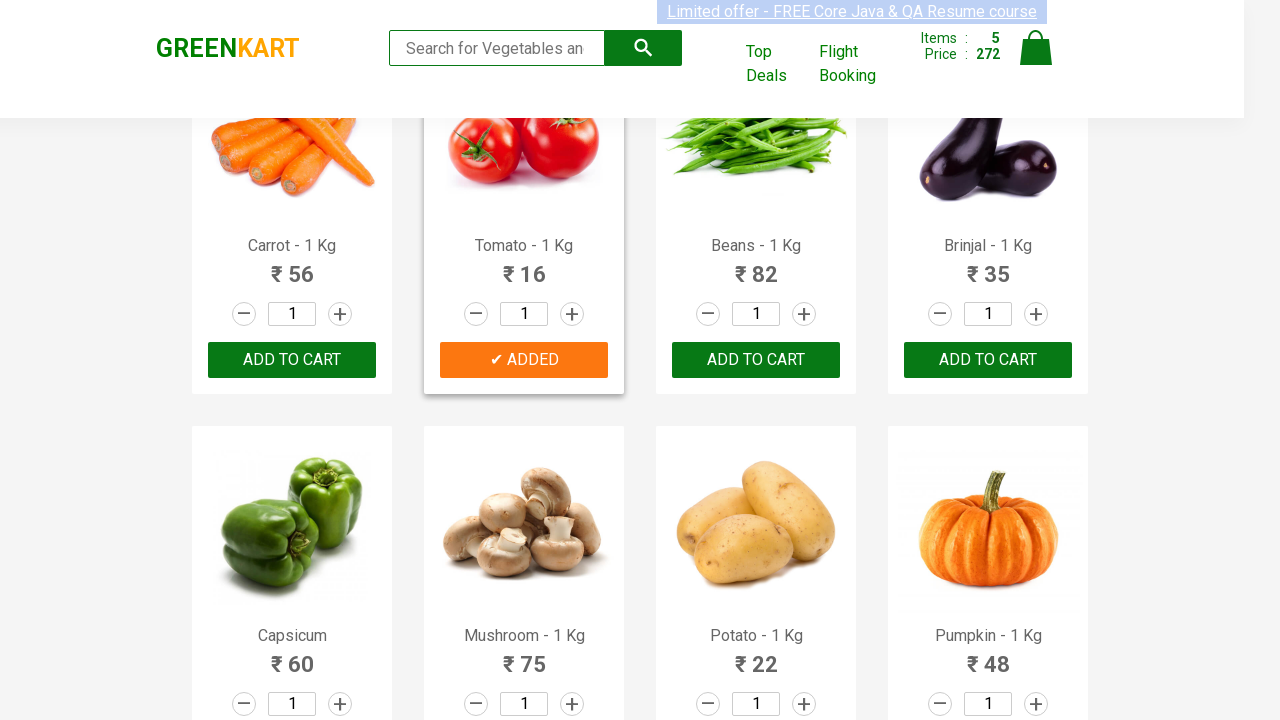

Clicked ADD TO CART button 6 of 30 at (756, 360) on xpath=//button[contains(text(),'ADD TO CART')] >> nth=5
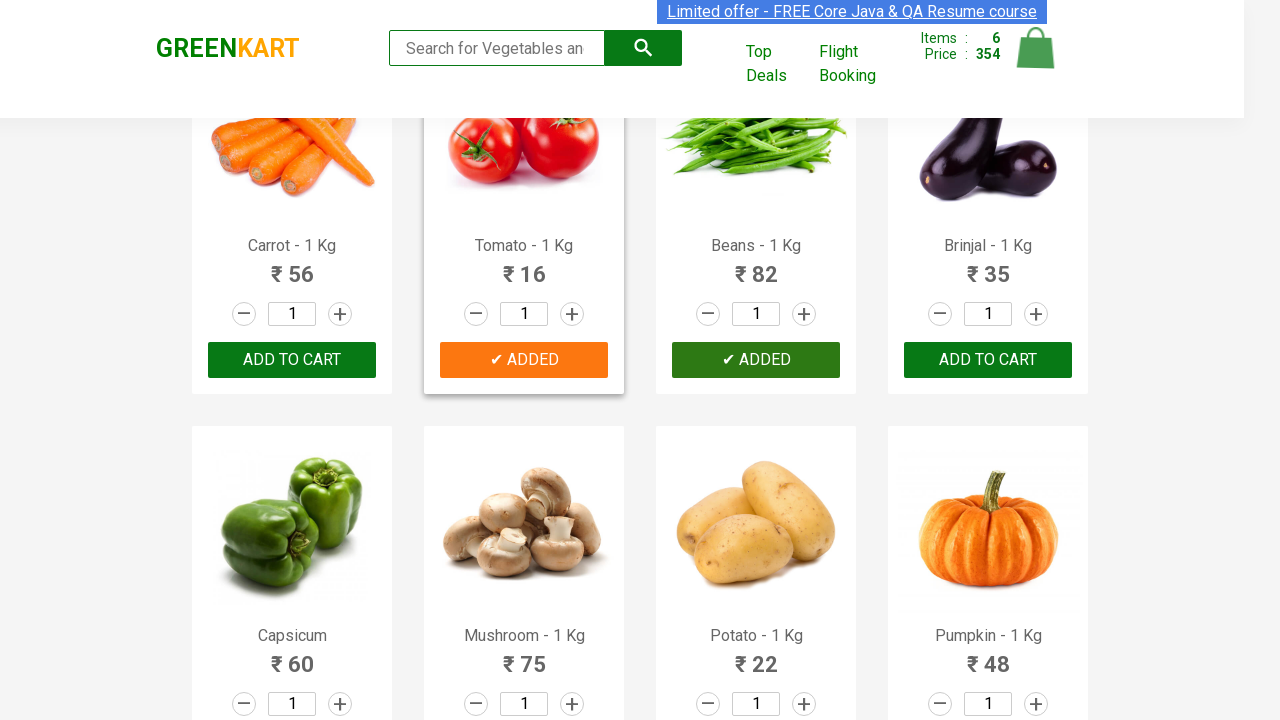

Waited for cart to update after clicking button 6
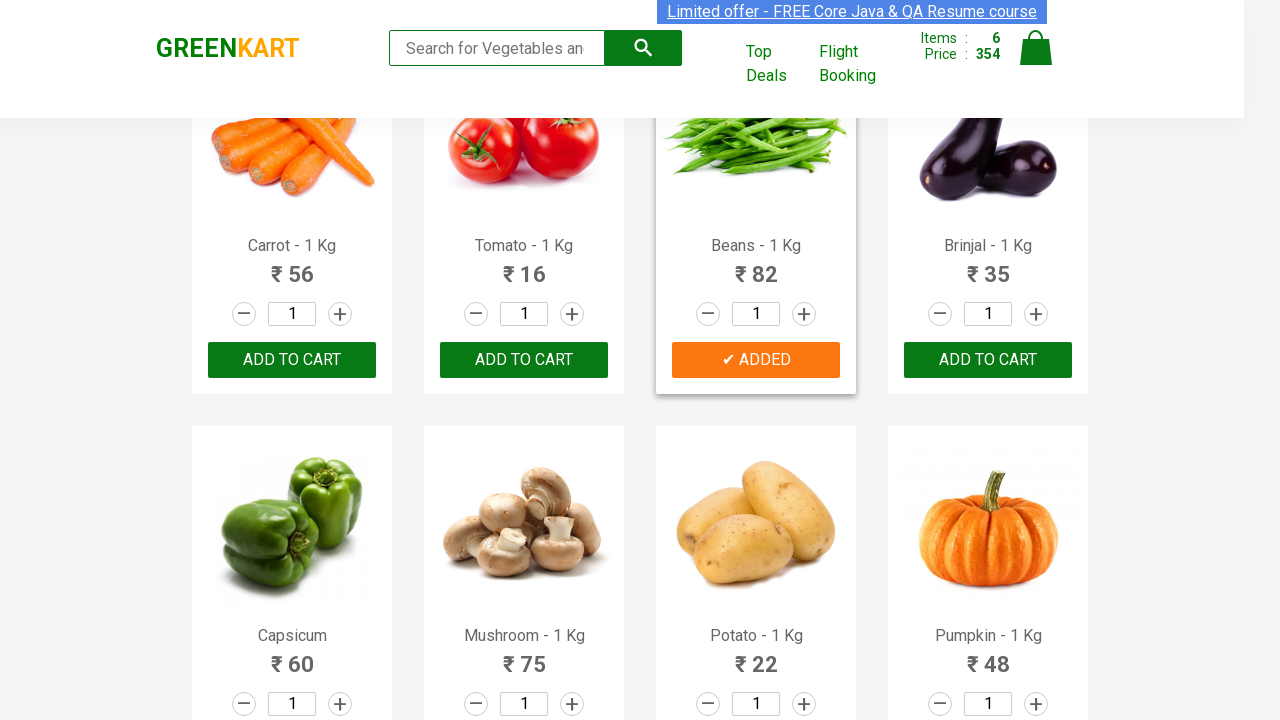

Clicked ADD TO CART button 7 of 30 at (988, 360) on xpath=//button[contains(text(),'ADD TO CART')] >> nth=6
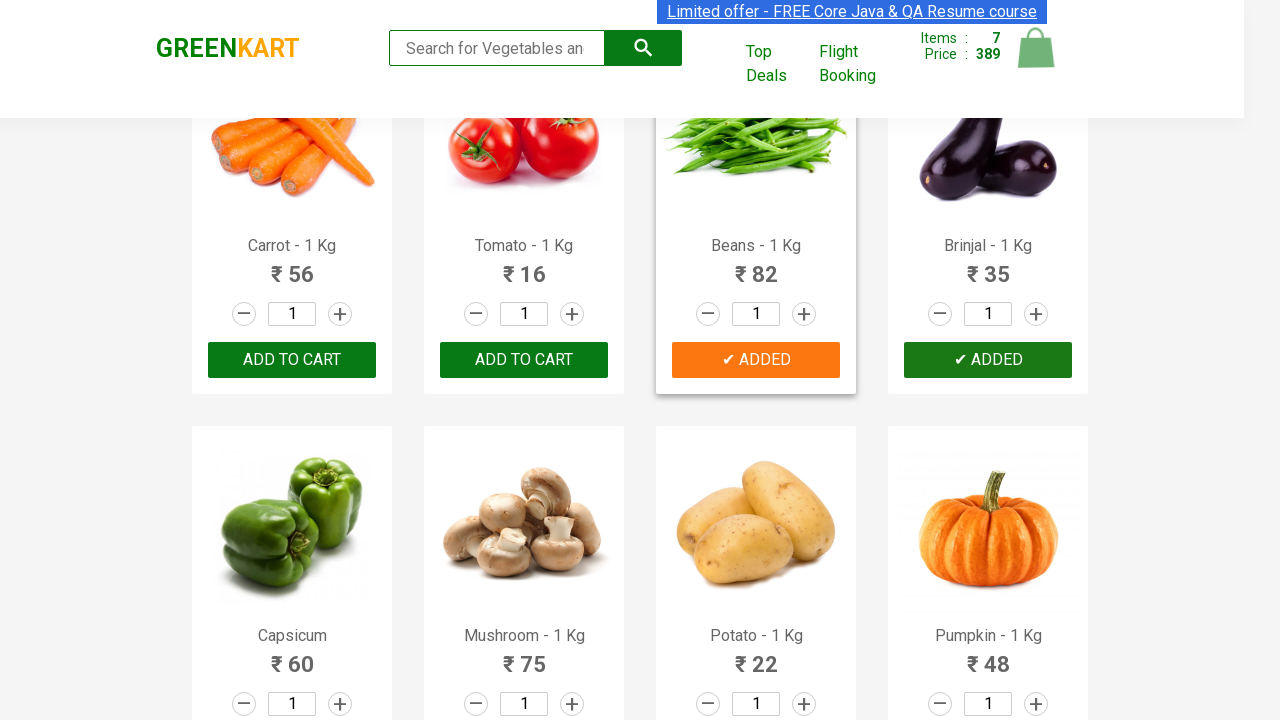

Waited for cart to update after clicking button 7
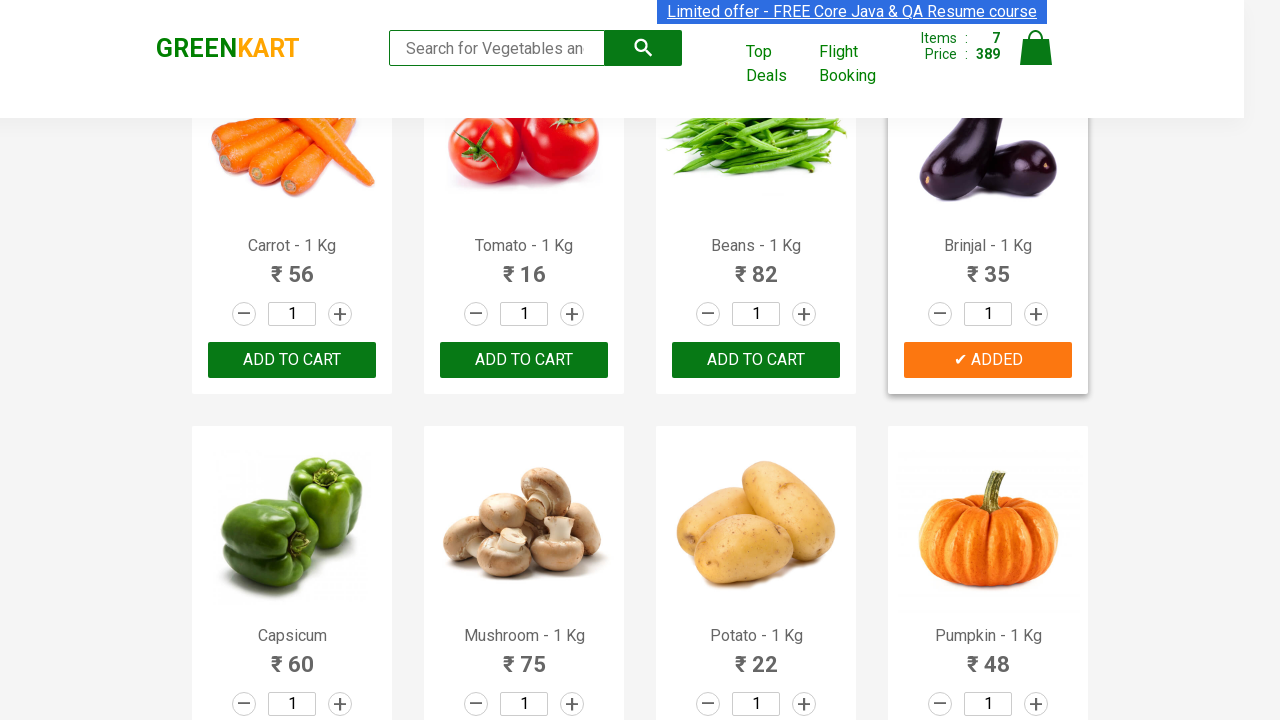

Clicked ADD TO CART button 8 of 30 at (292, 360) on xpath=//button[contains(text(),'ADD TO CART')] >> nth=7
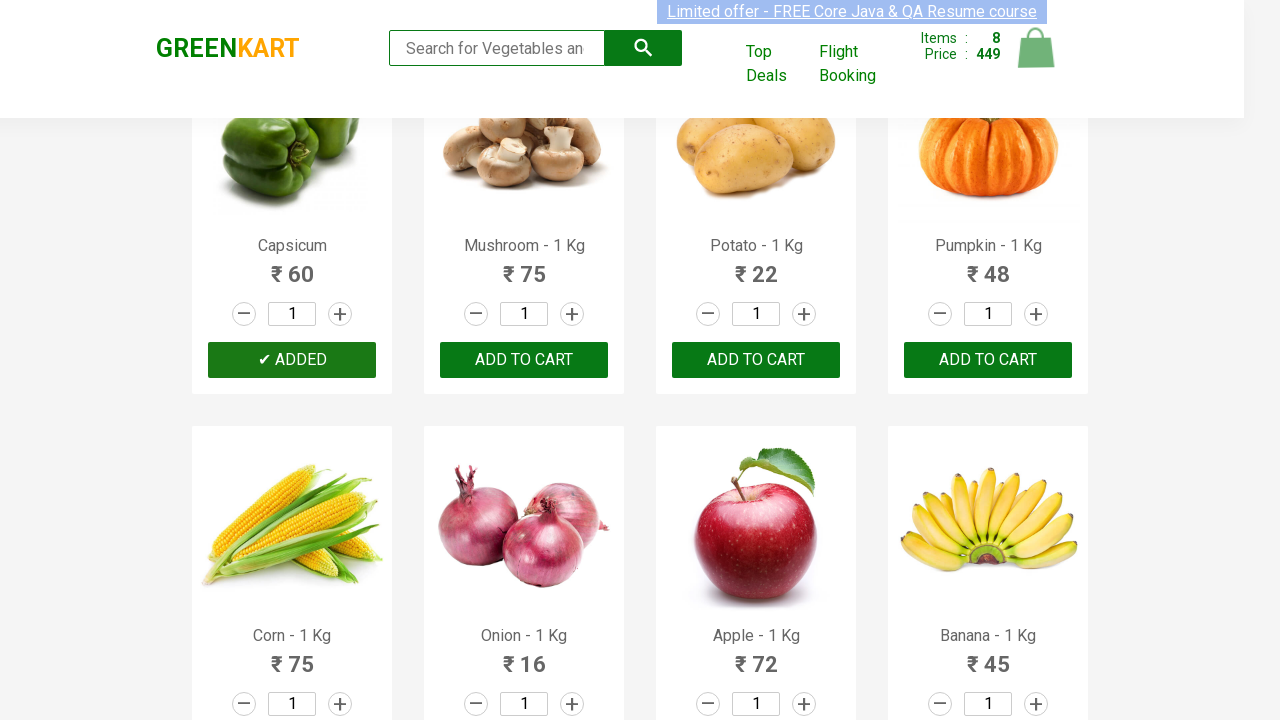

Waited for cart to update after clicking button 8
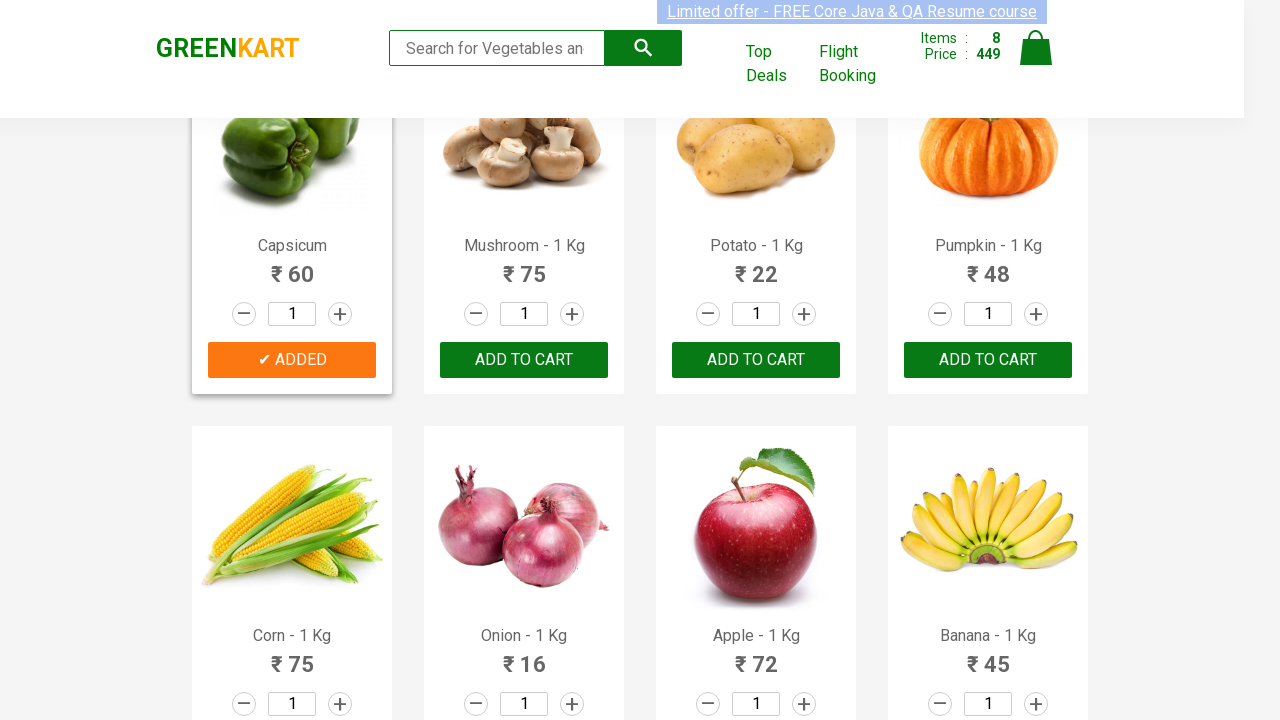

Clicked ADD TO CART button 9 of 30 at (524, 360) on xpath=//button[contains(text(),'ADD TO CART')] >> nth=8
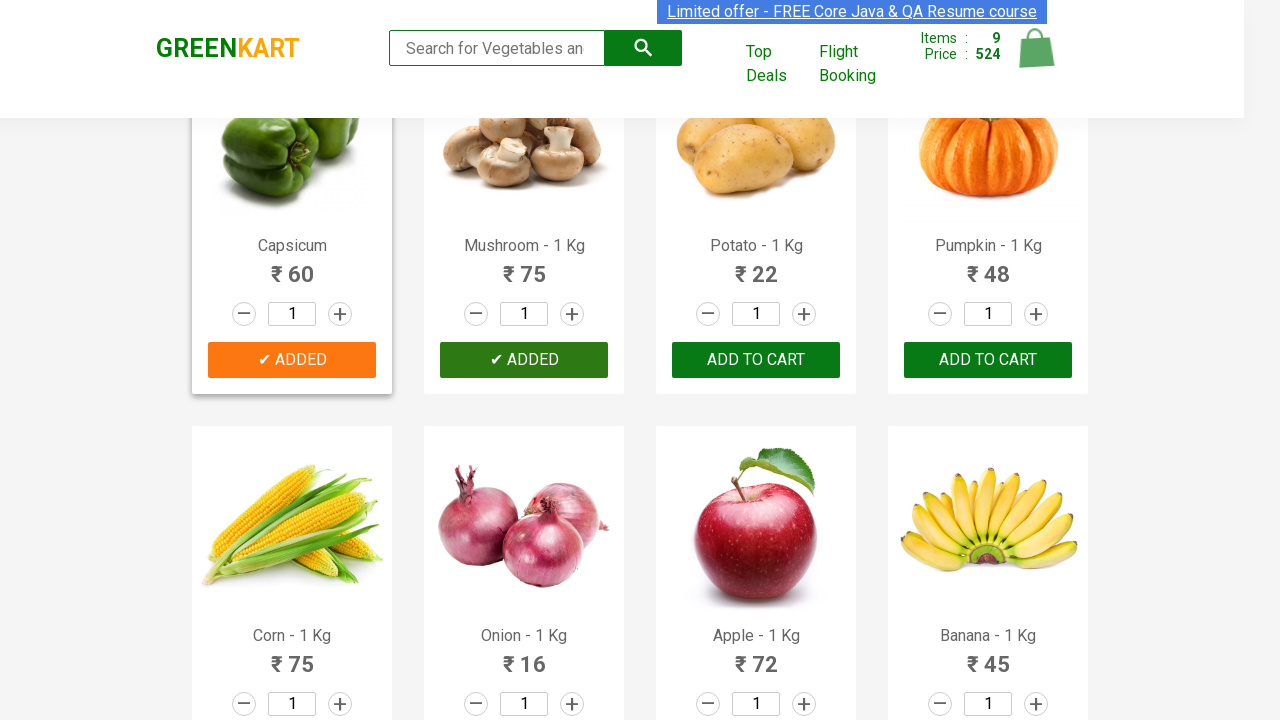

Waited for cart to update after clicking button 9
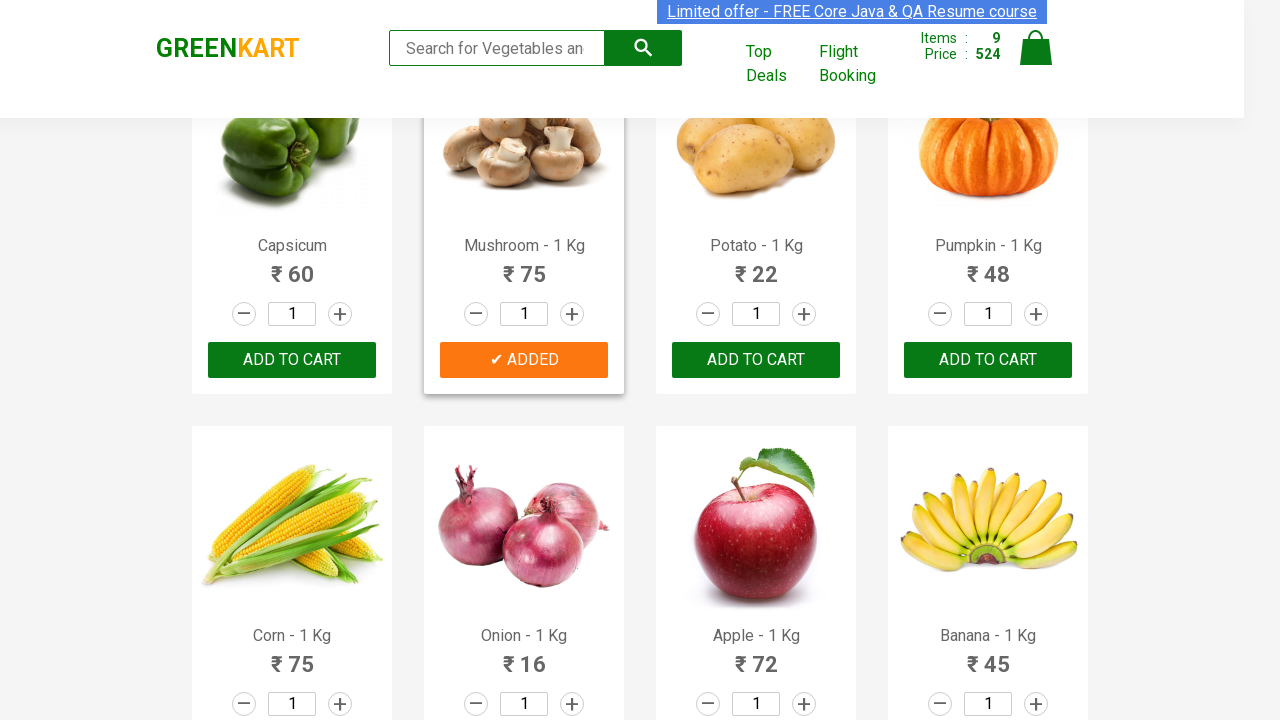

Clicked ADD TO CART button 10 of 30 at (756, 360) on xpath=//button[contains(text(),'ADD TO CART')] >> nth=9
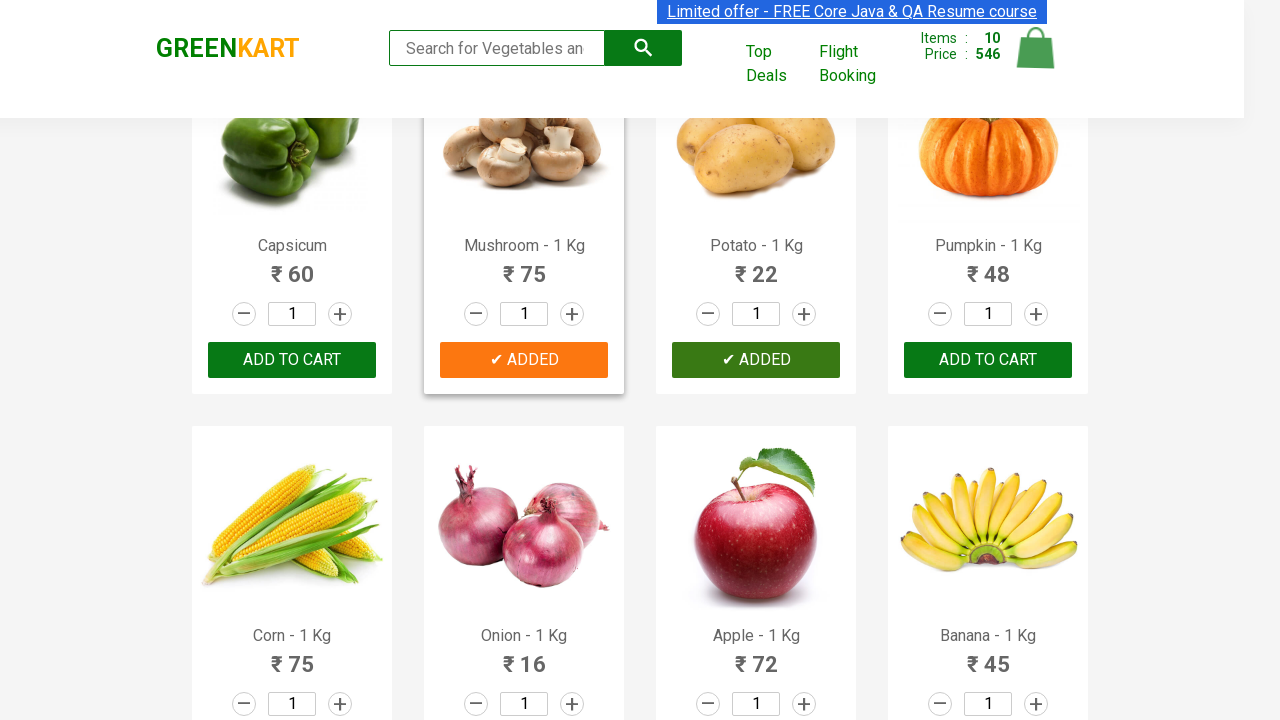

Waited for cart to update after clicking button 10
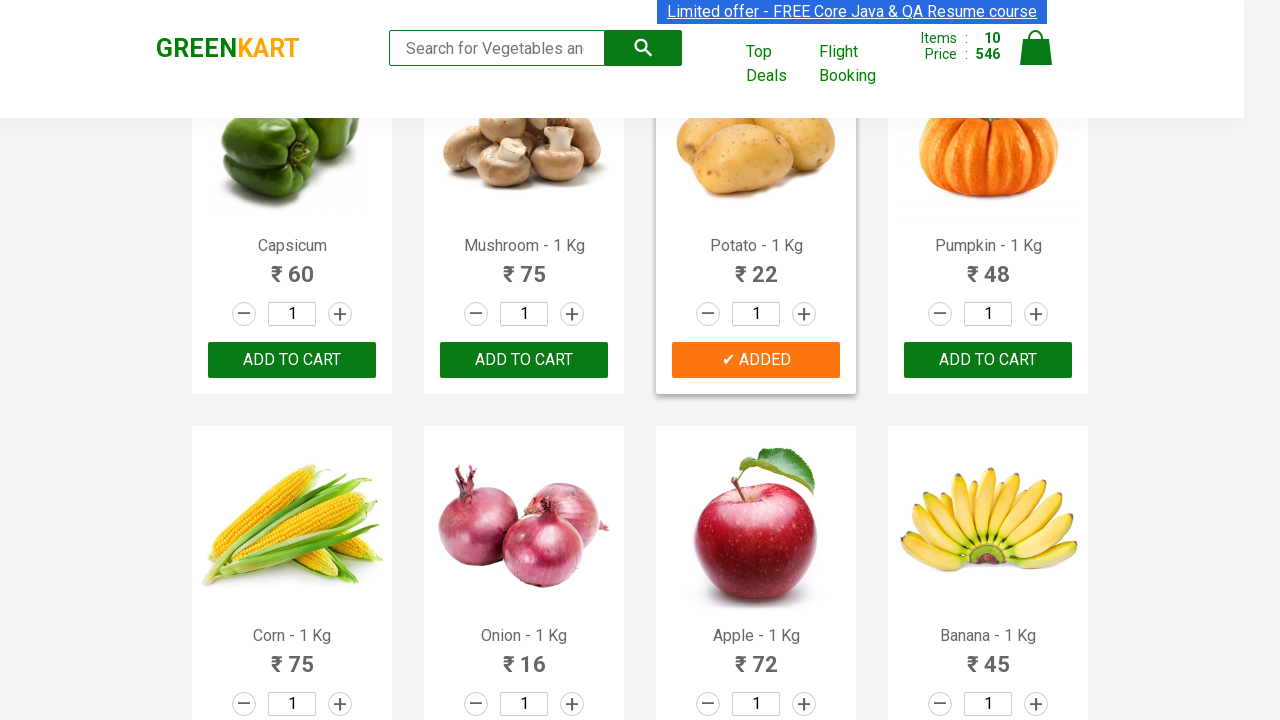

Clicked ADD TO CART button 11 of 30 at (988, 360) on xpath=//button[contains(text(),'ADD TO CART')] >> nth=10
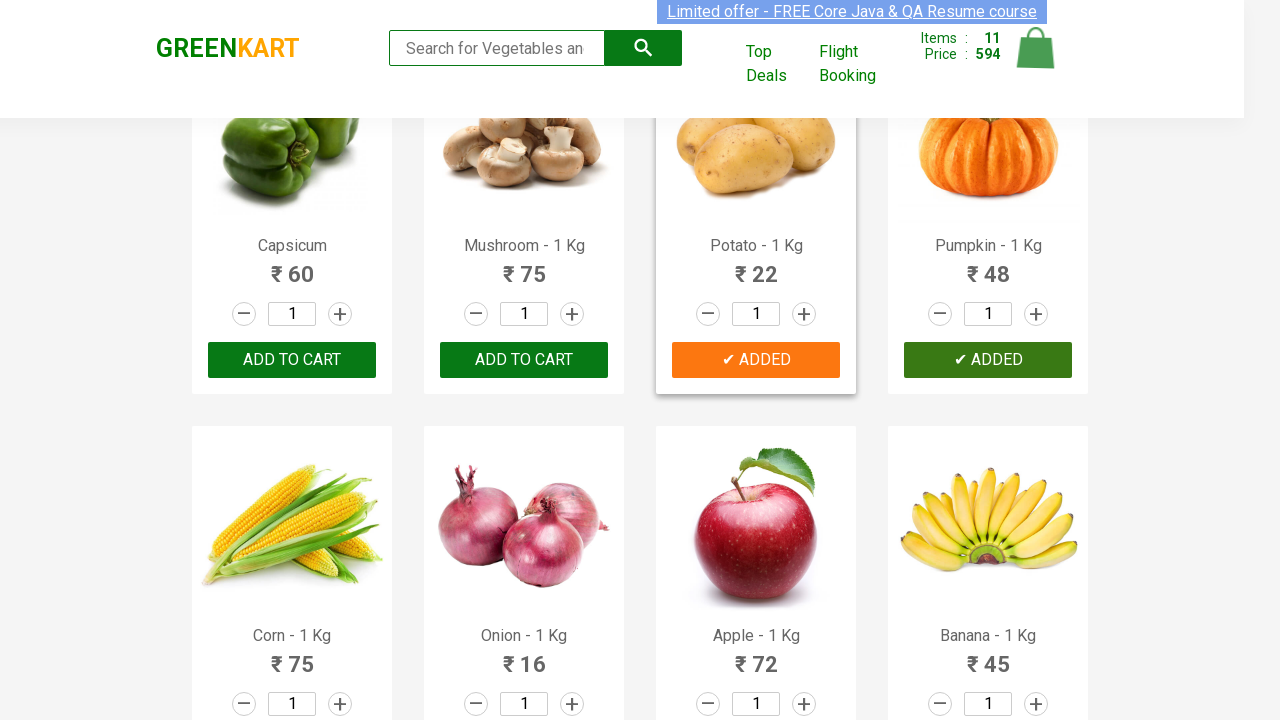

Waited for cart to update after clicking button 11
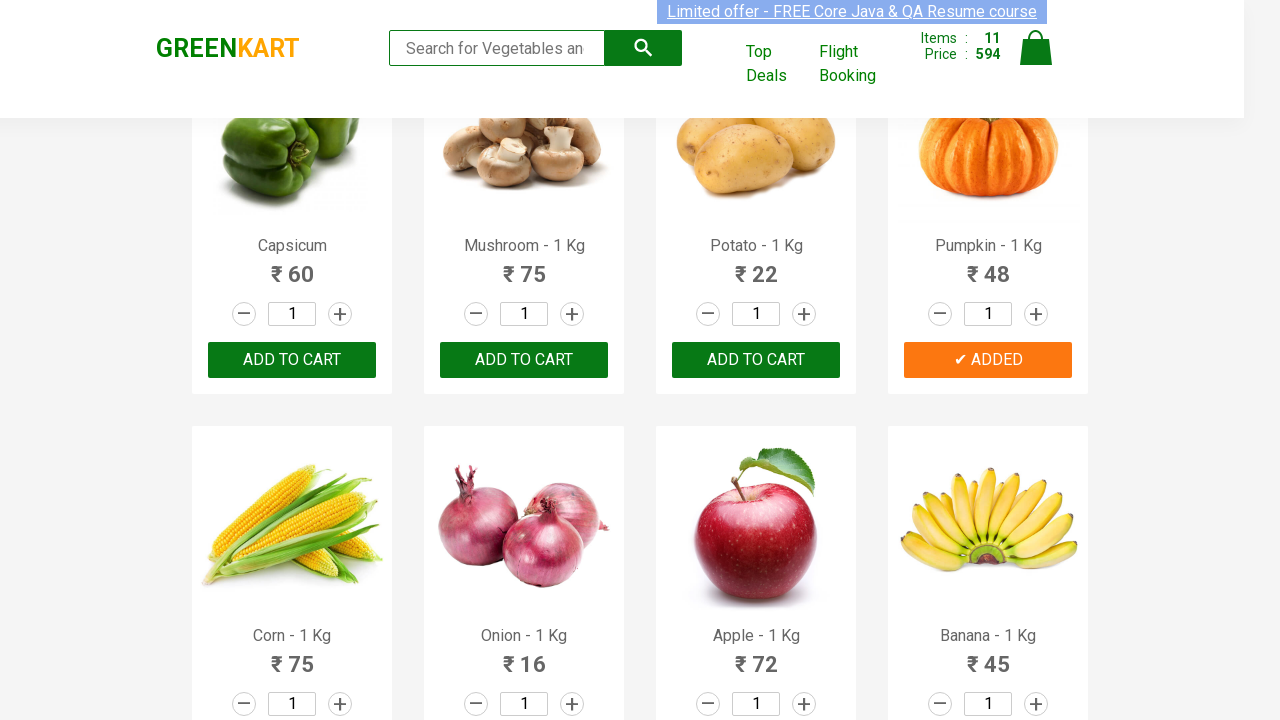

Clicked ADD TO CART button 12 of 30 at (292, 360) on xpath=//button[contains(text(),'ADD TO CART')] >> nth=11
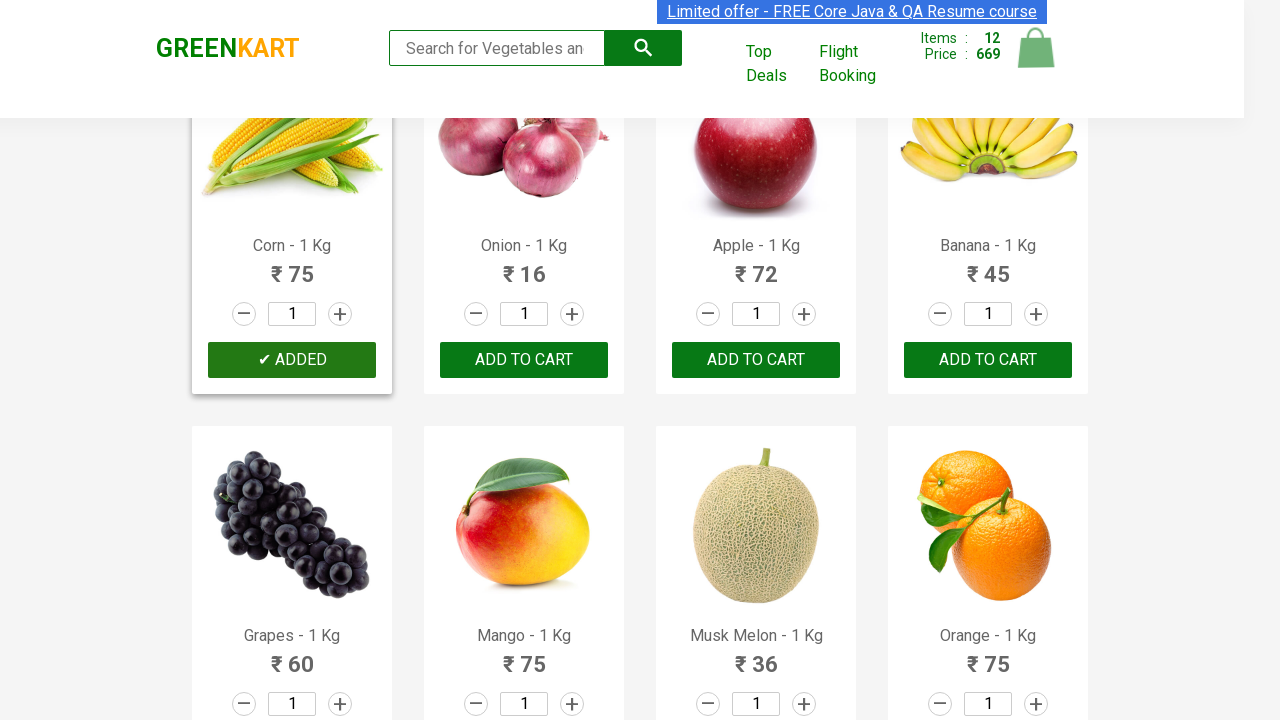

Waited for cart to update after clicking button 12
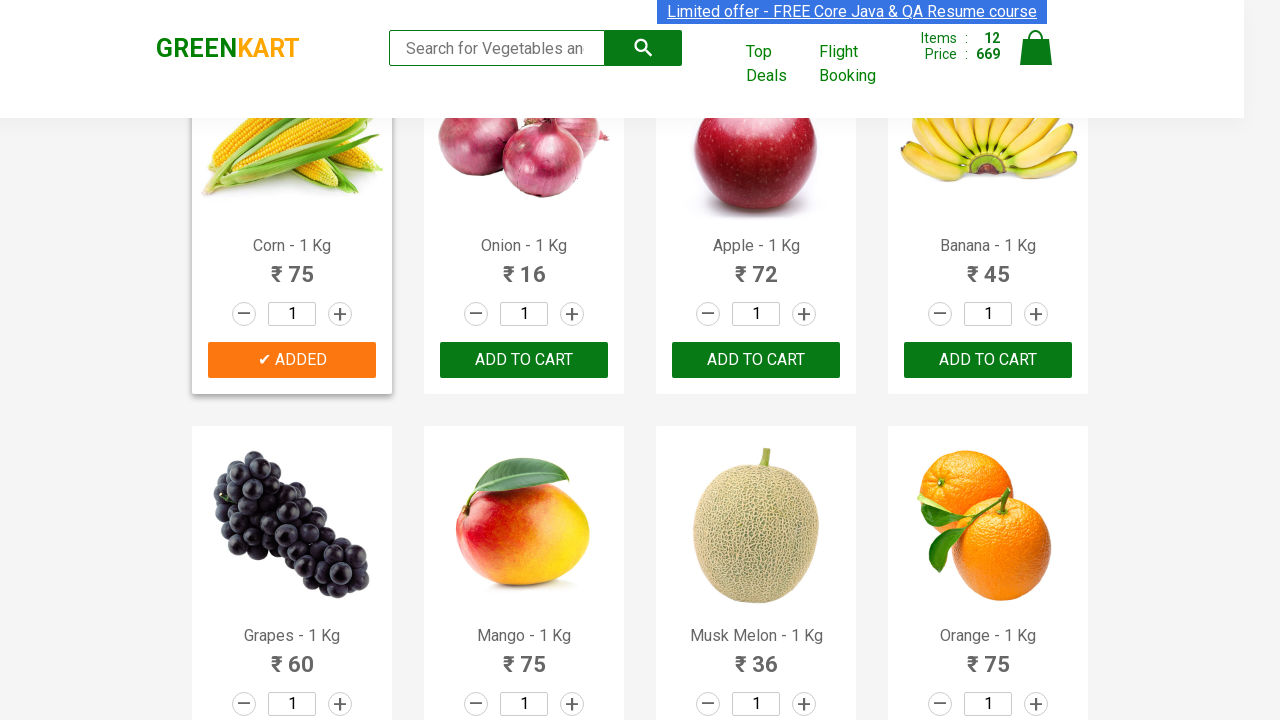

Clicked ADD TO CART button 13 of 30 at (524, 360) on xpath=//button[contains(text(),'ADD TO CART')] >> nth=12
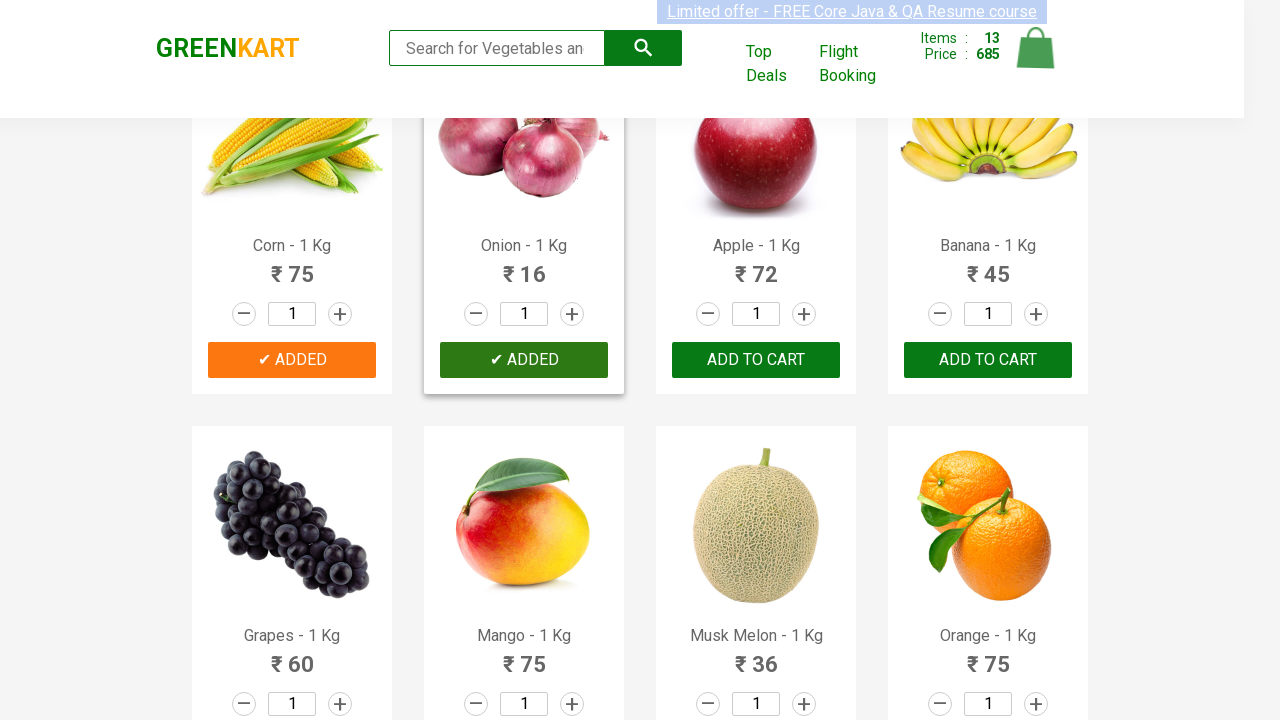

Waited for cart to update after clicking button 13
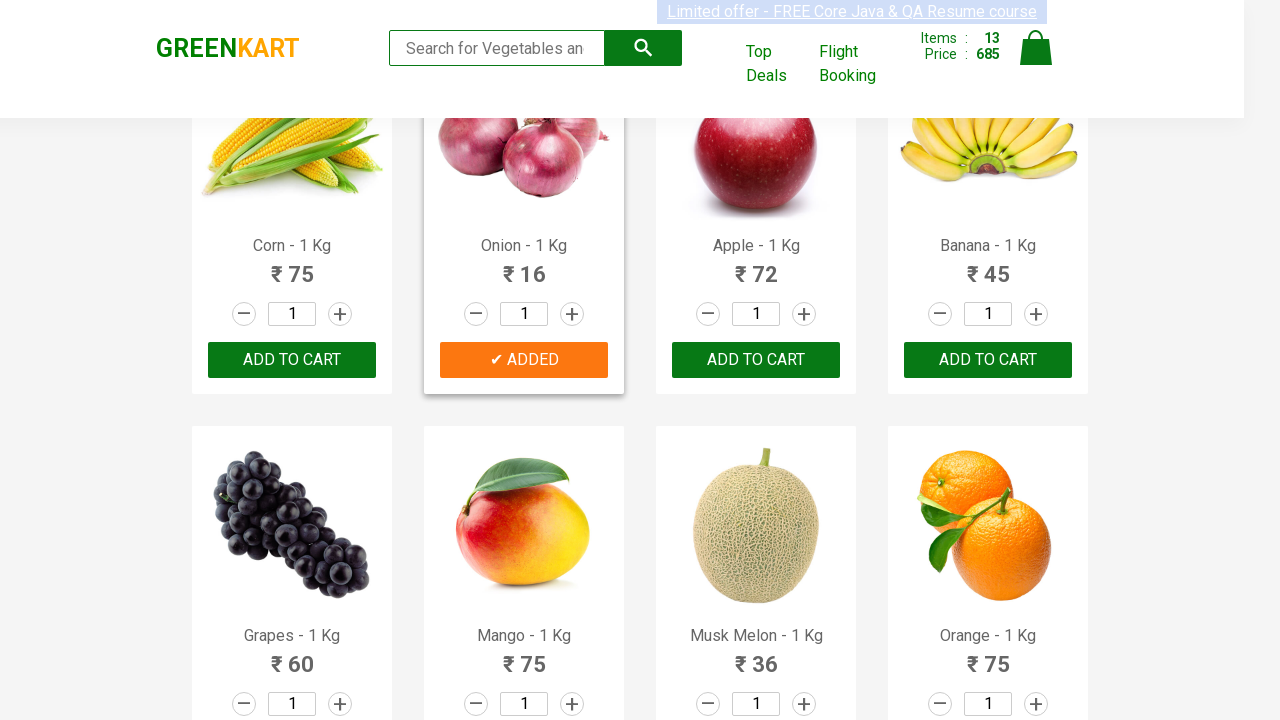

Clicked ADD TO CART button 14 of 30 at (756, 360) on xpath=//button[contains(text(),'ADD TO CART')] >> nth=13
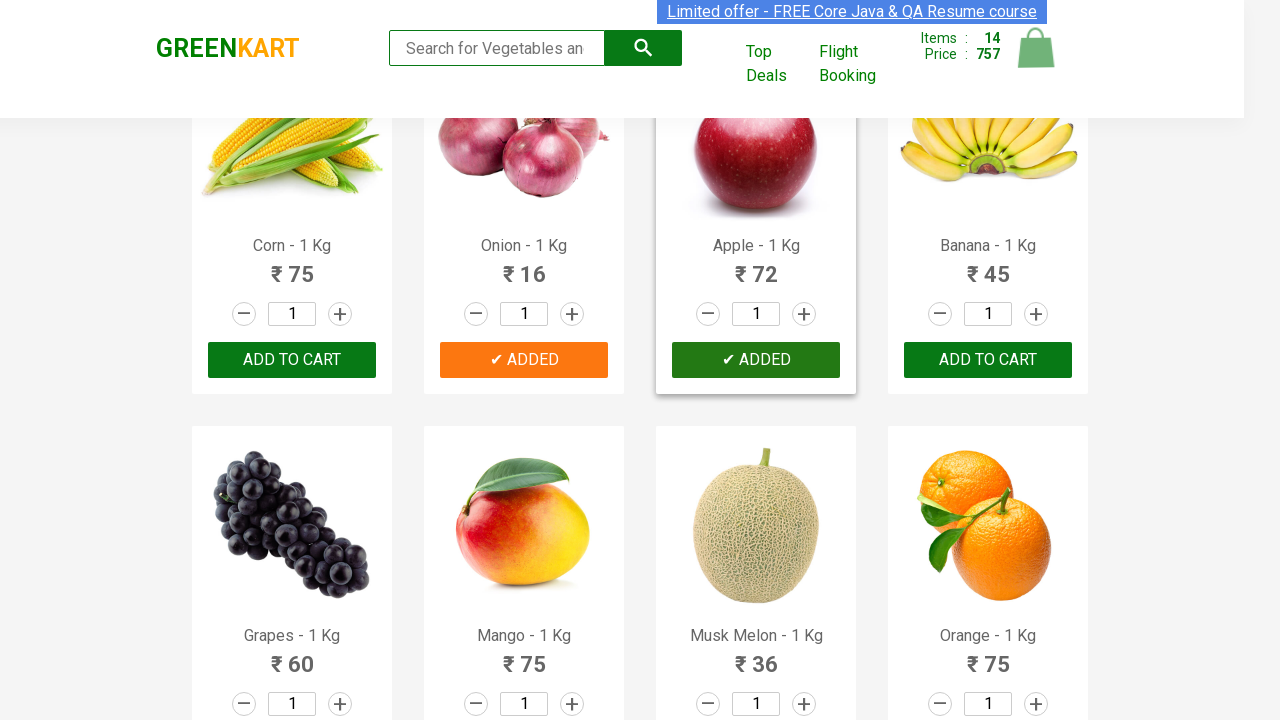

Waited for cart to update after clicking button 14
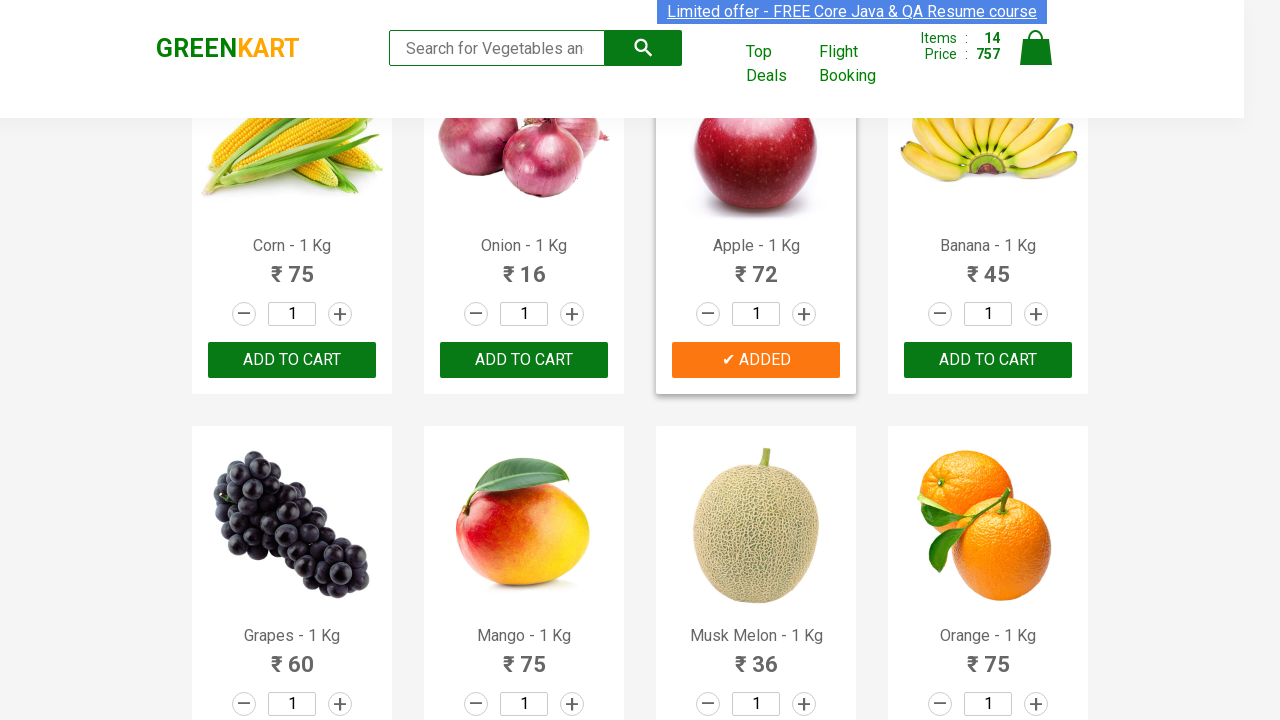

Clicked ADD TO CART button 15 of 30 at (988, 360) on xpath=//button[contains(text(),'ADD TO CART')] >> nth=14
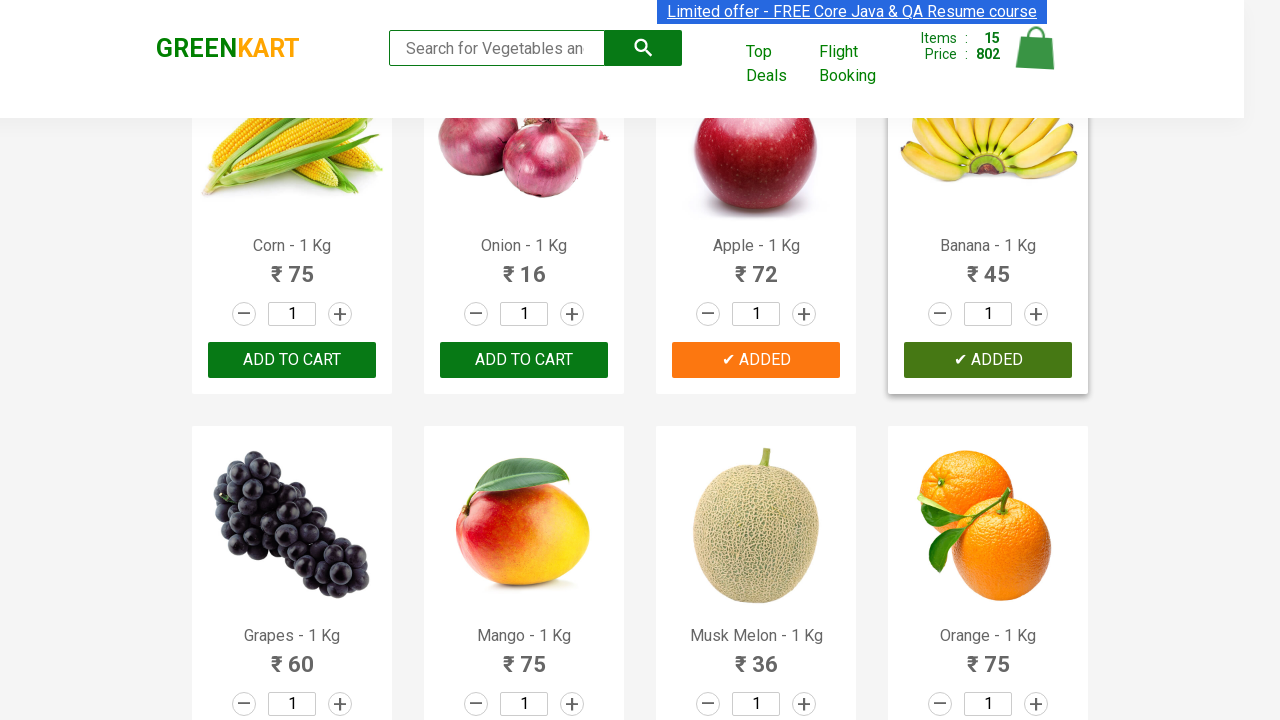

Waited for cart to update after clicking button 15
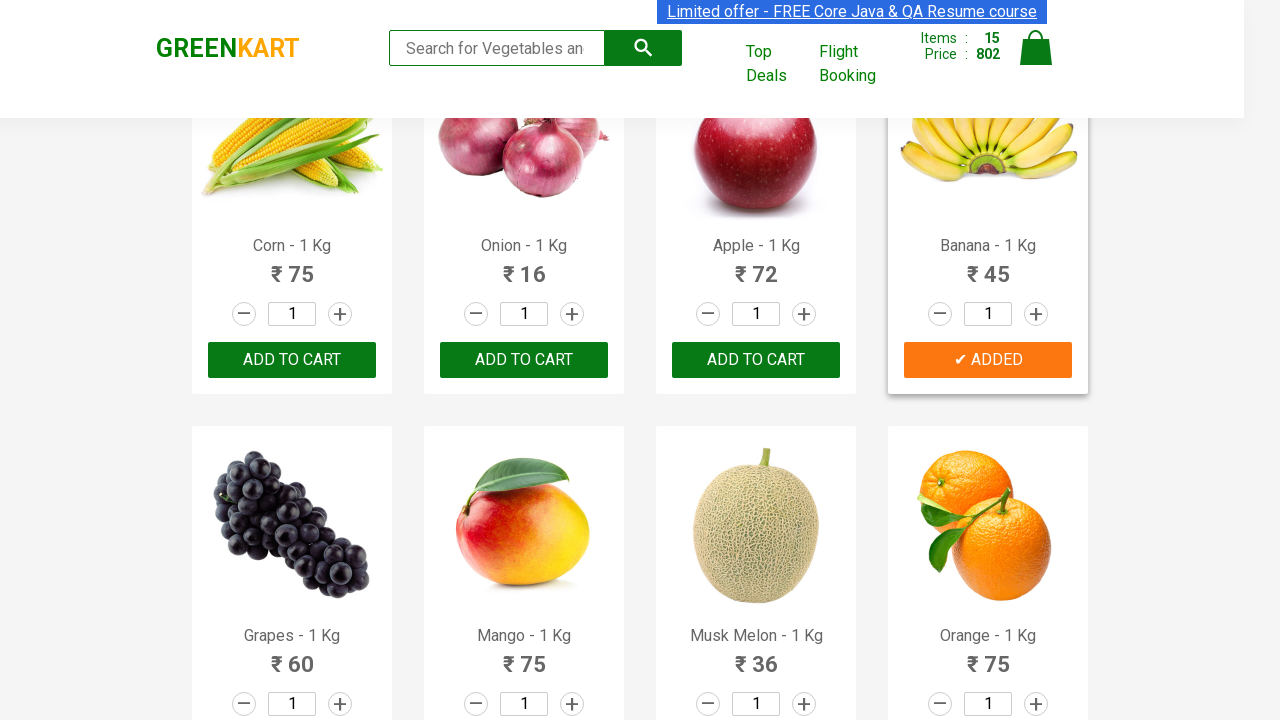

Clicked ADD TO CART button 16 of 30 at (292, 360) on xpath=//button[contains(text(),'ADD TO CART')] >> nth=15
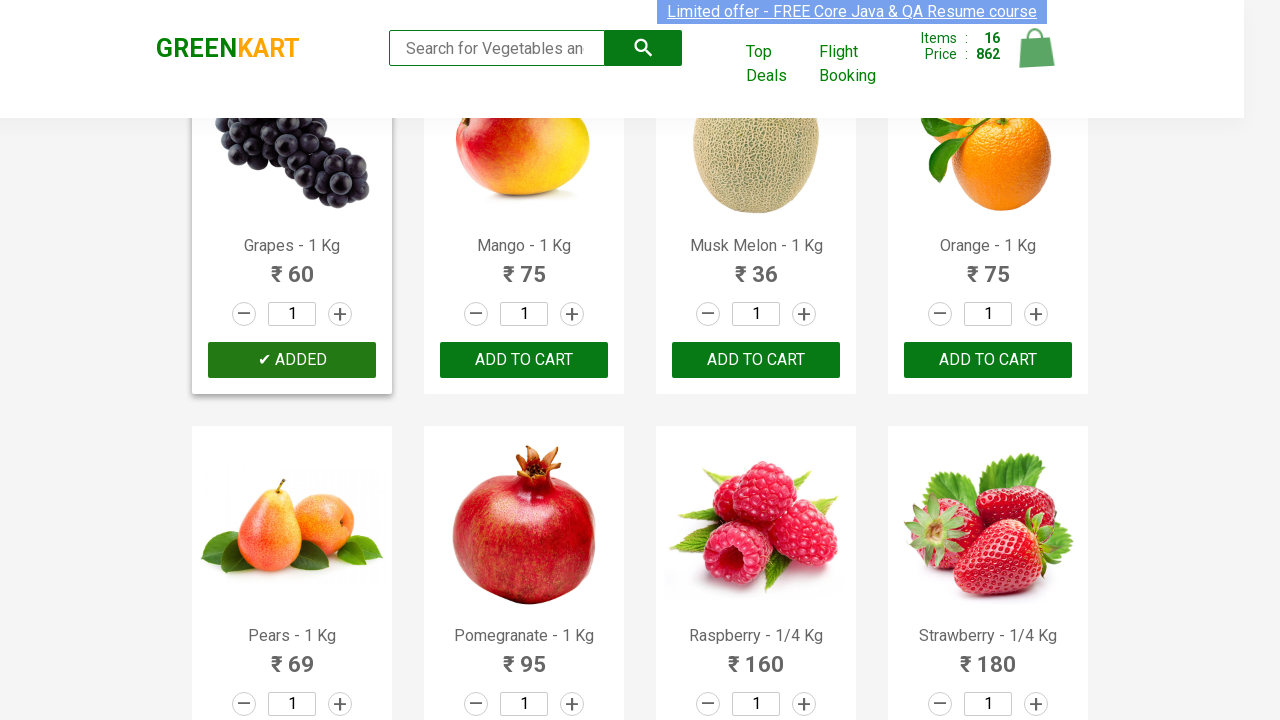

Waited for cart to update after clicking button 16
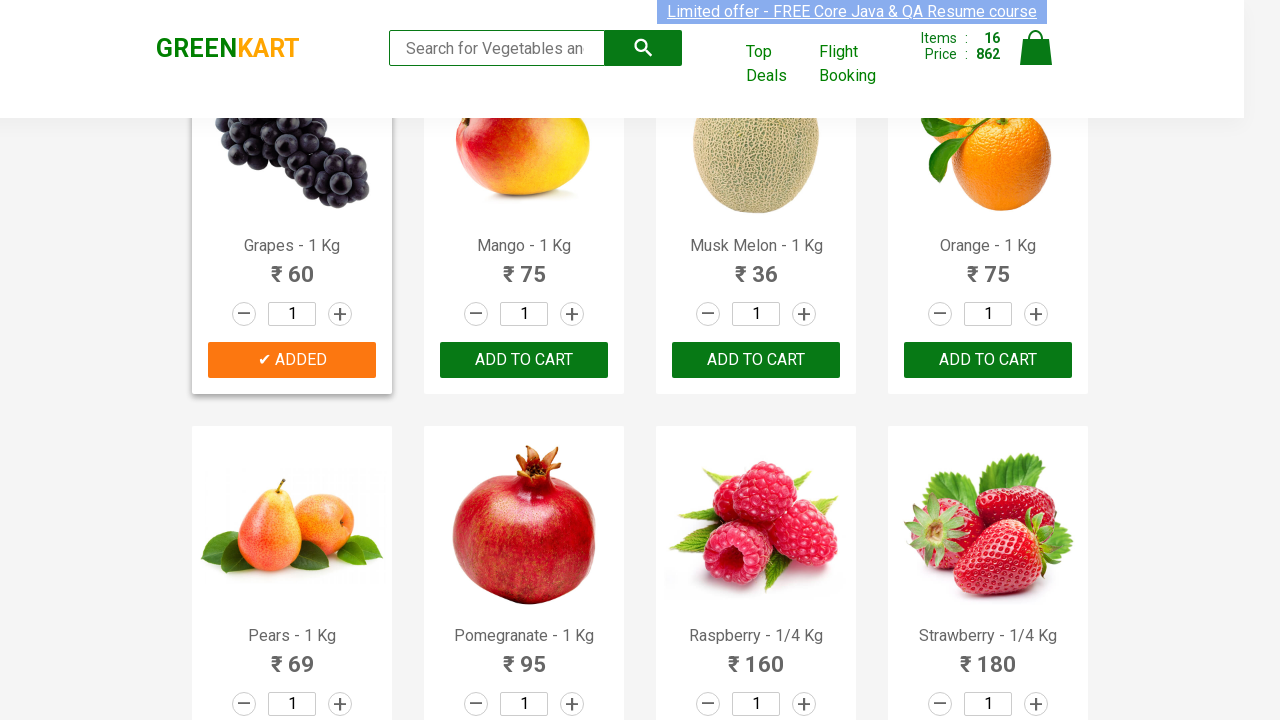

Clicked ADD TO CART button 17 of 30 at (524, 360) on xpath=//button[contains(text(),'ADD TO CART')] >> nth=16
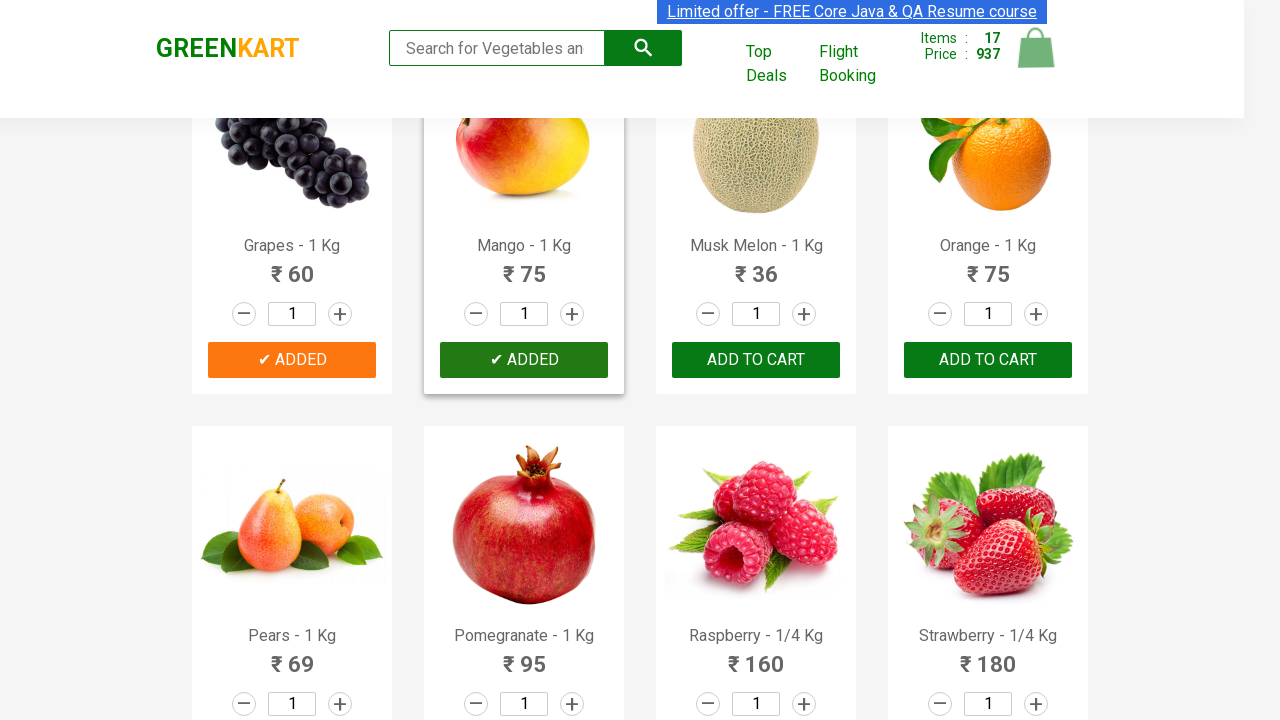

Waited for cart to update after clicking button 17
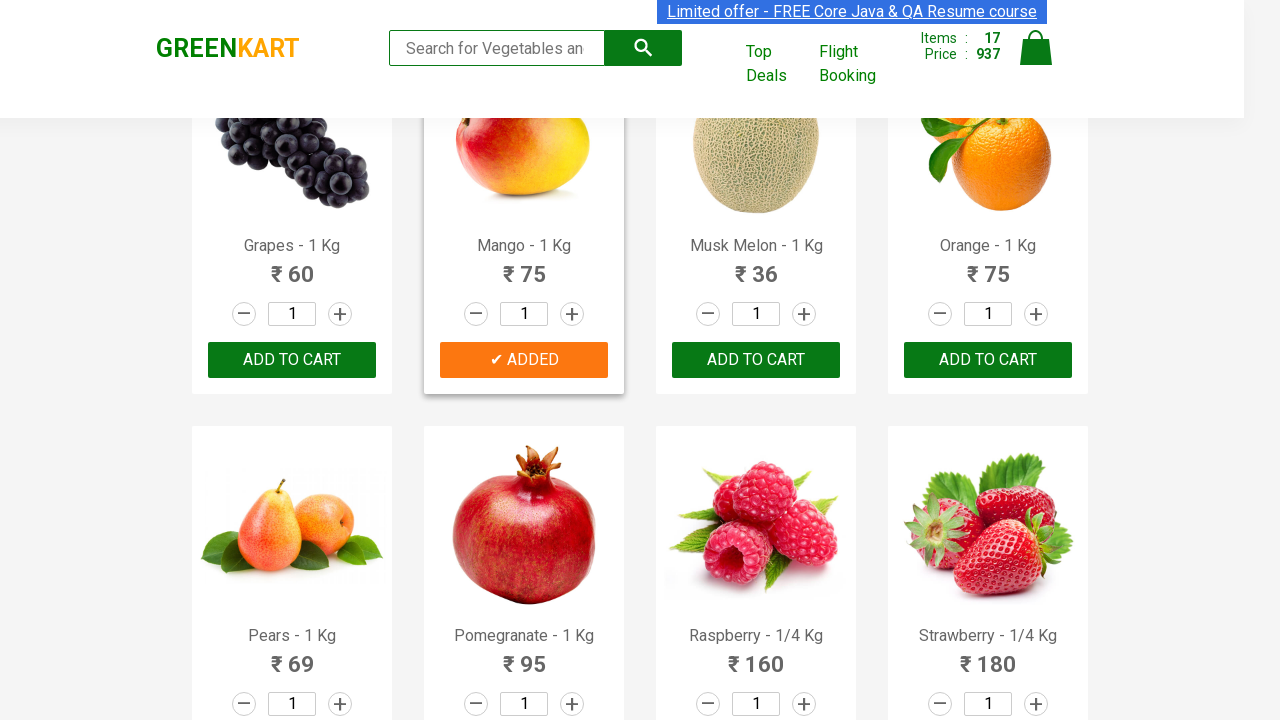

Clicked ADD TO CART button 18 of 30 at (756, 360) on xpath=//button[contains(text(),'ADD TO CART')] >> nth=17
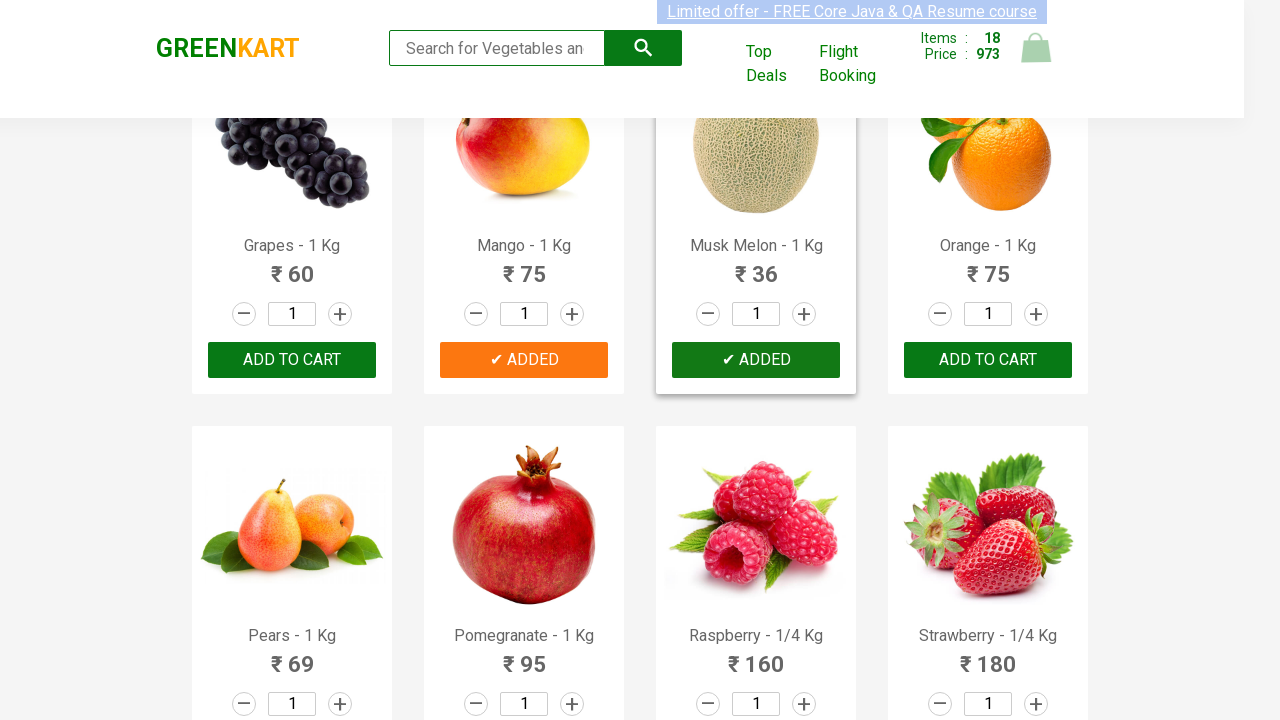

Waited for cart to update after clicking button 18
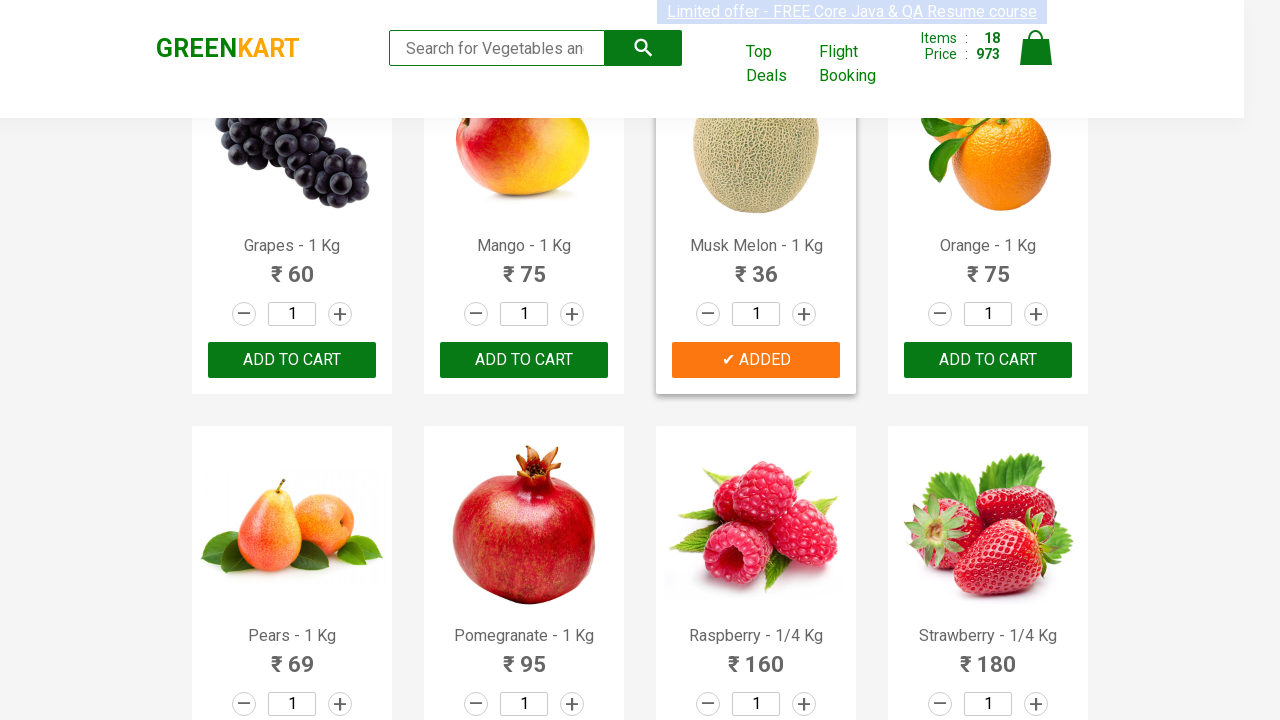

Clicked ADD TO CART button 19 of 30 at (988, 360) on xpath=//button[contains(text(),'ADD TO CART')] >> nth=18
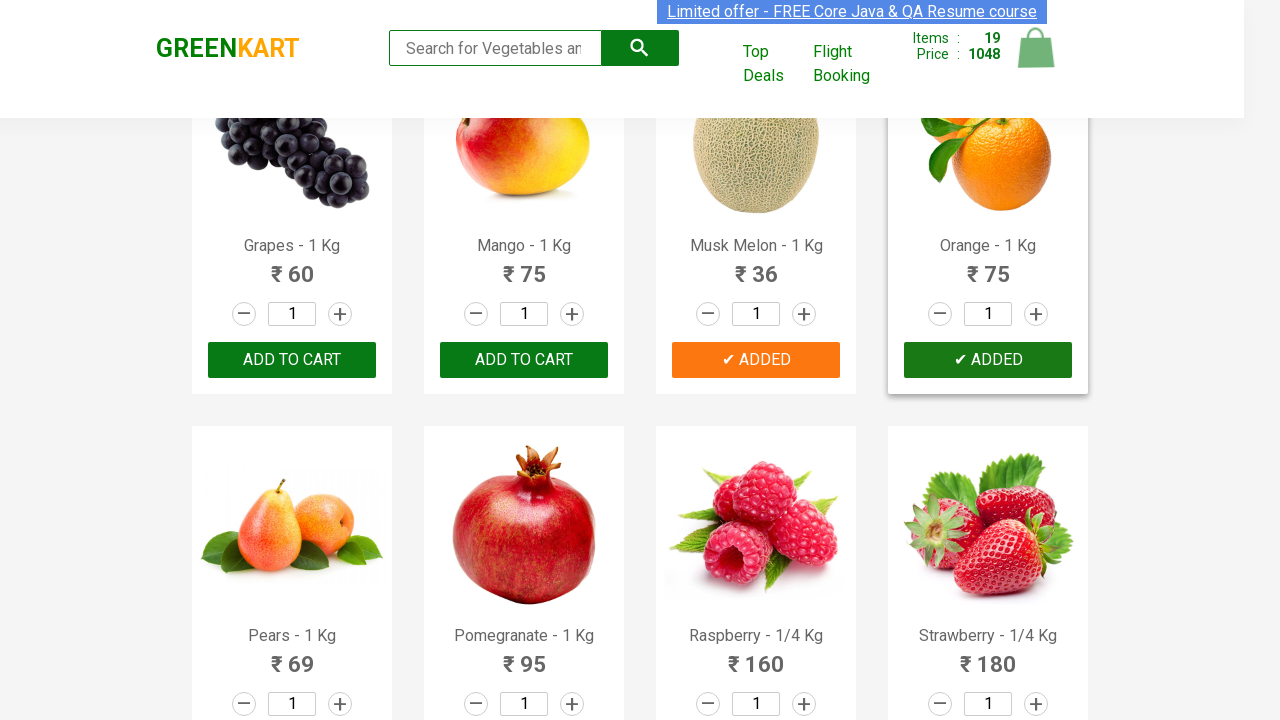

Waited for cart to update after clicking button 19
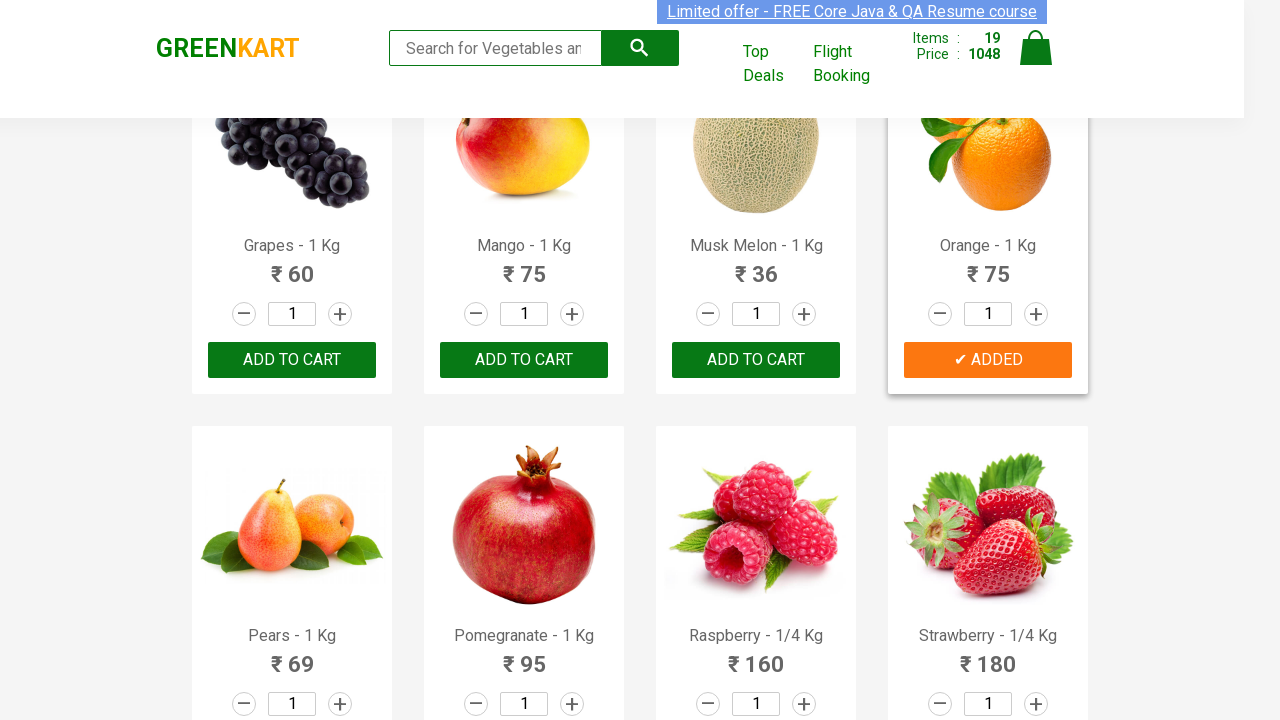

Clicked ADD TO CART button 20 of 30 at (292, 360) on xpath=//button[contains(text(),'ADD TO CART')] >> nth=19
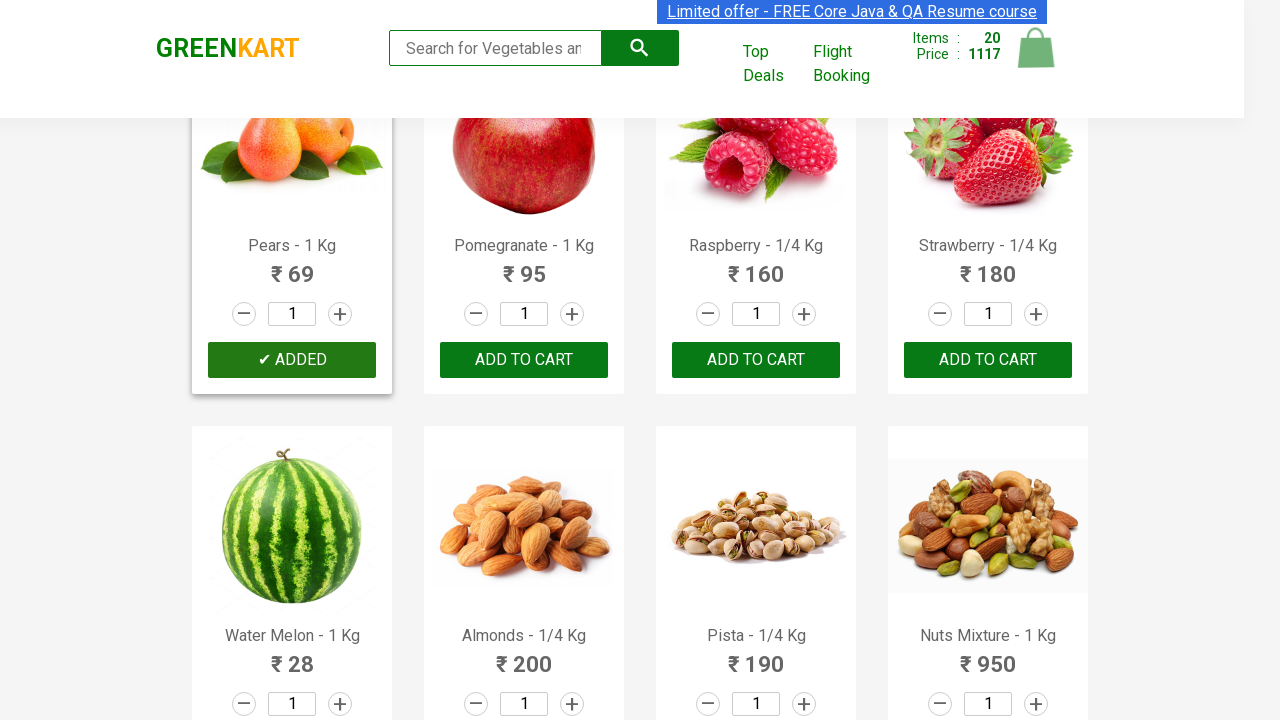

Waited for cart to update after clicking button 20
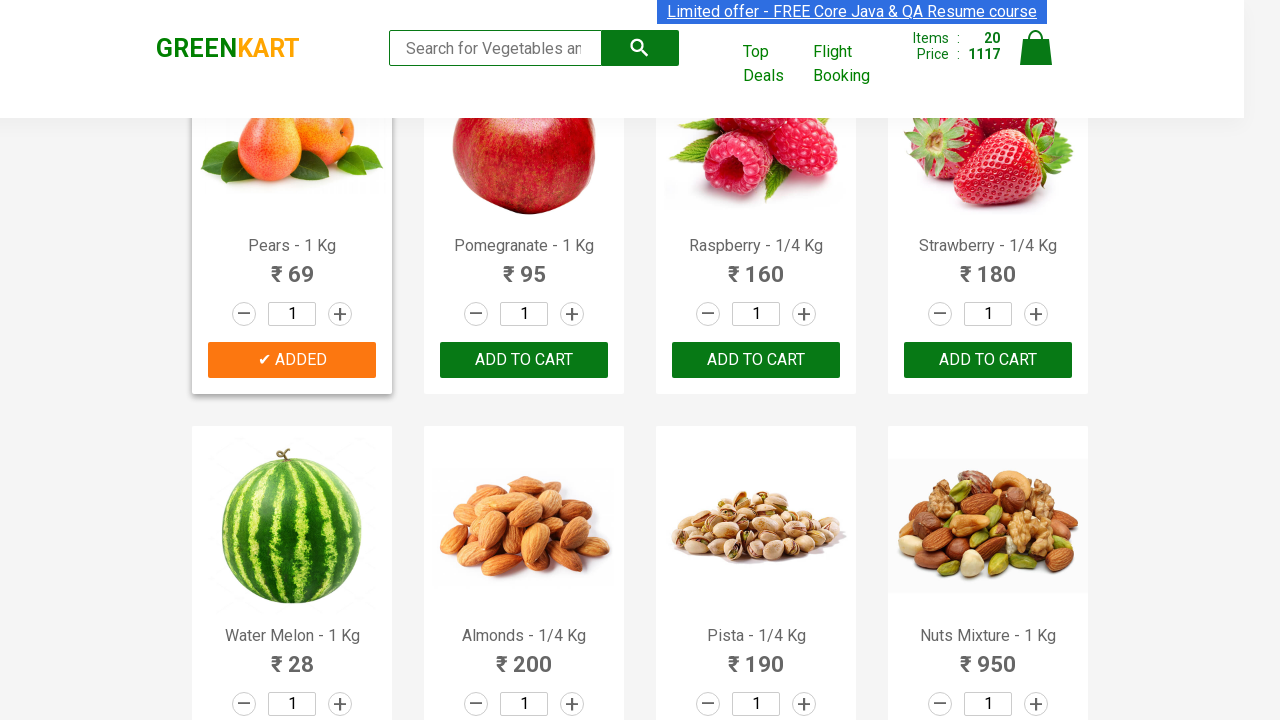

Clicked ADD TO CART button 21 of 30 at (524, 360) on xpath=//button[contains(text(),'ADD TO CART')] >> nth=20
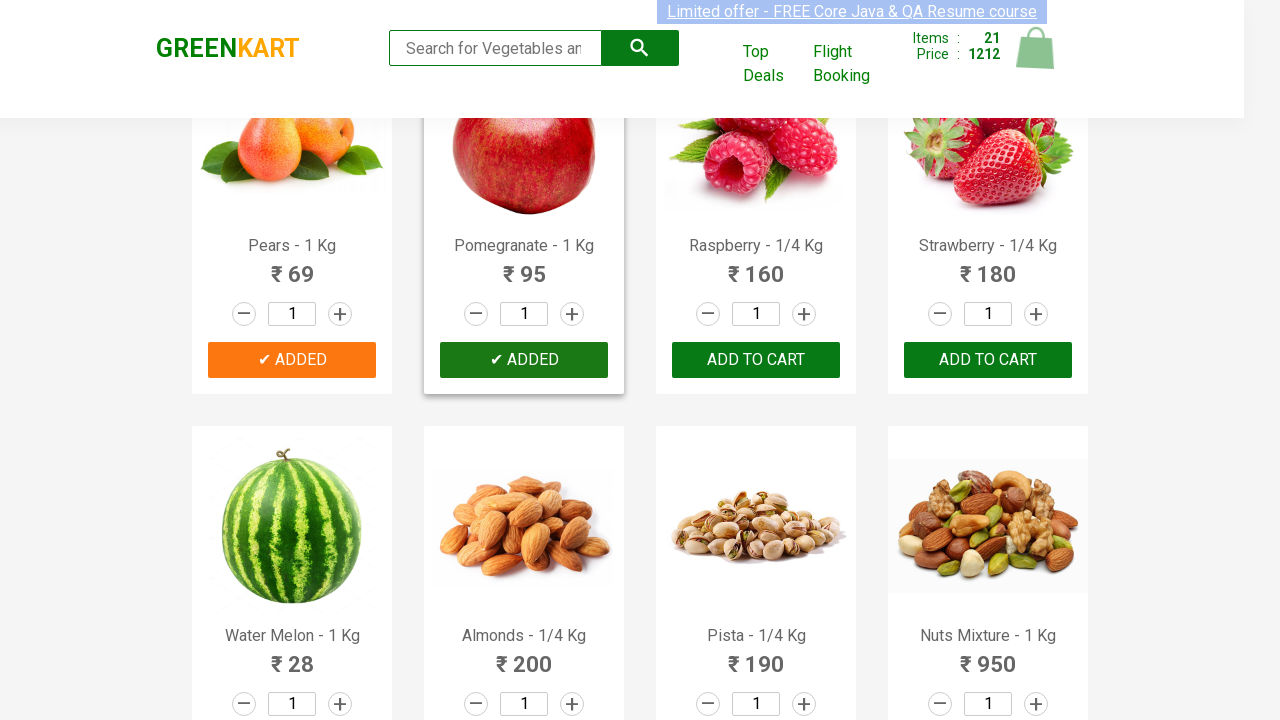

Waited for cart to update after clicking button 21
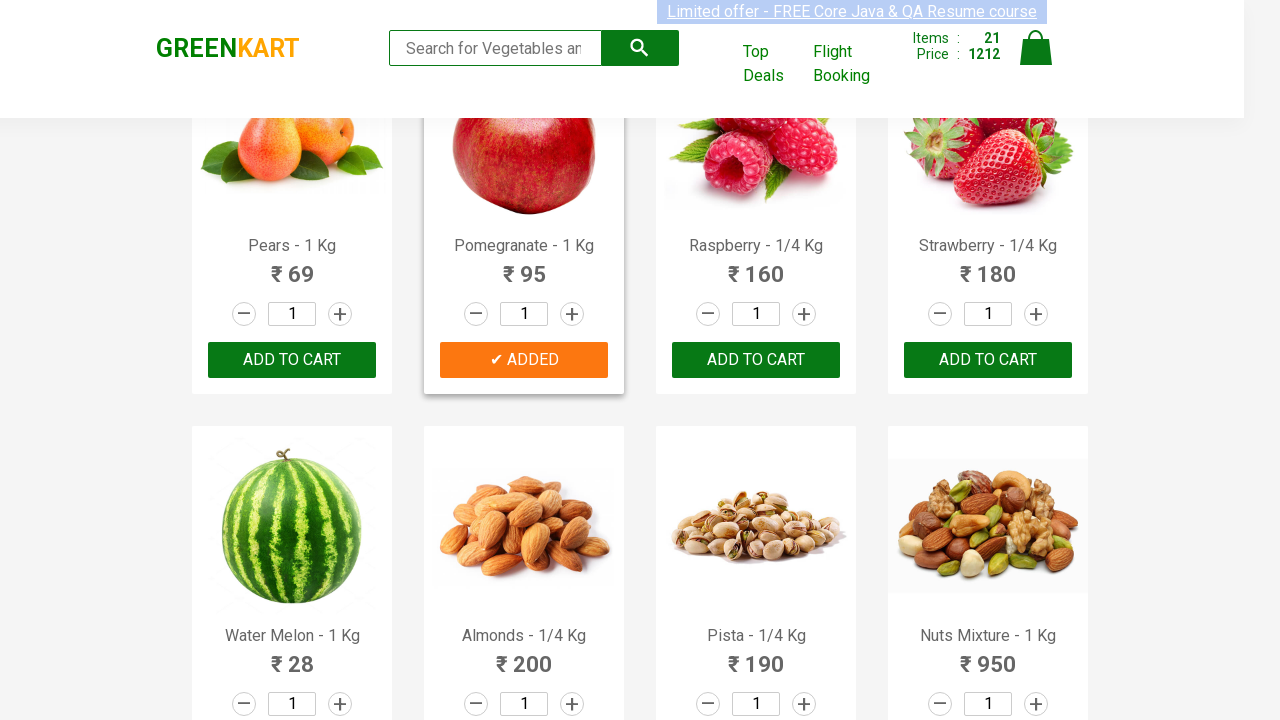

Clicked ADD TO CART button 22 of 30 at (756, 360) on xpath=//button[contains(text(),'ADD TO CART')] >> nth=21
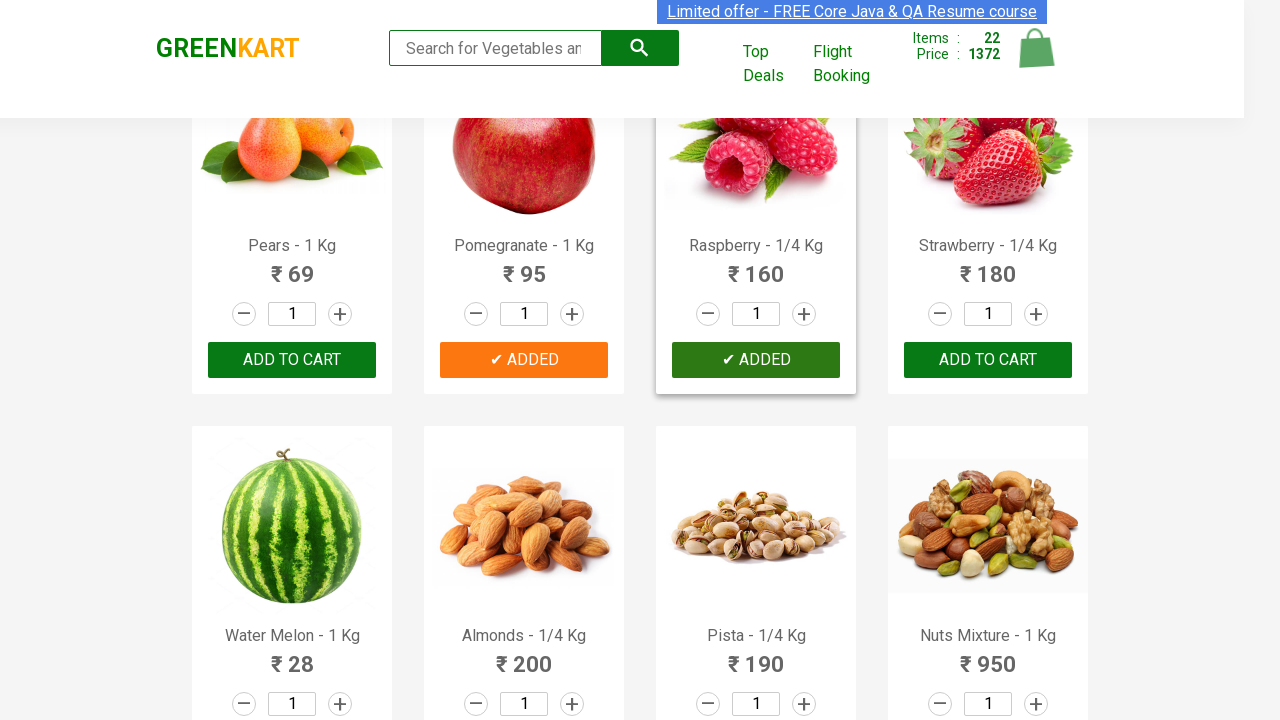

Waited for cart to update after clicking button 22
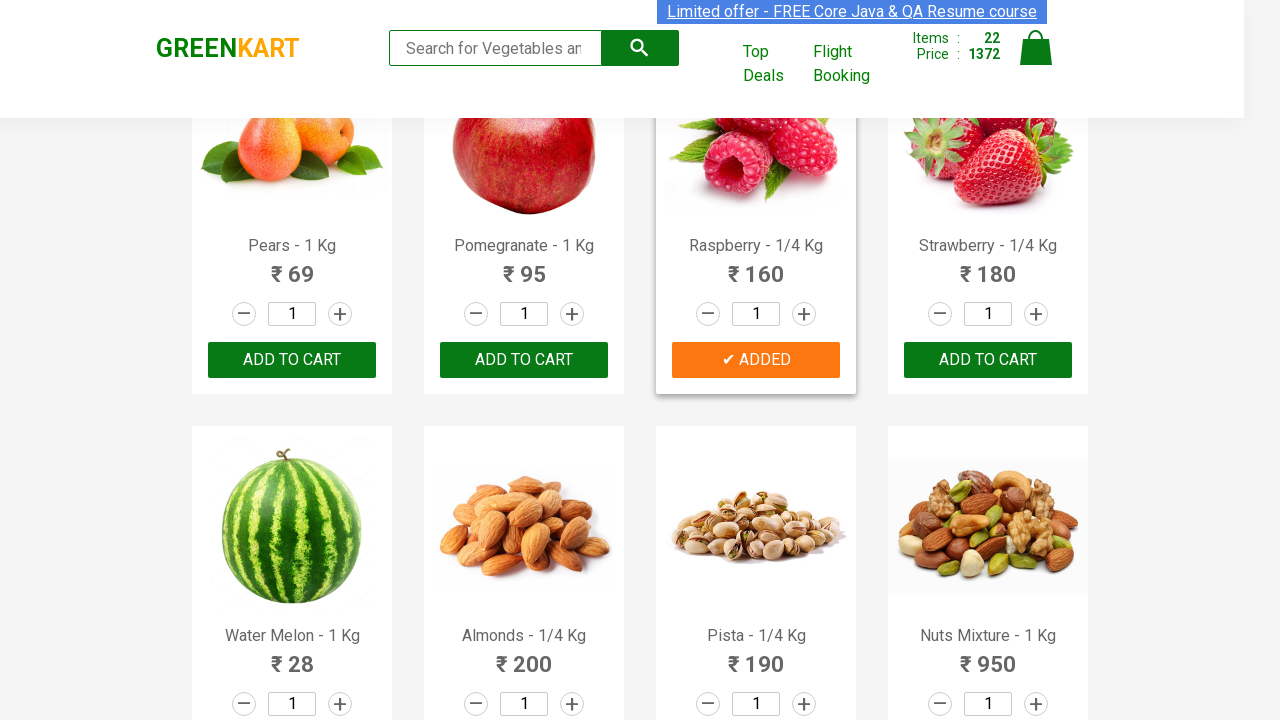

Clicked ADD TO CART button 23 of 30 at (988, 360) on xpath=//button[contains(text(),'ADD TO CART')] >> nth=22
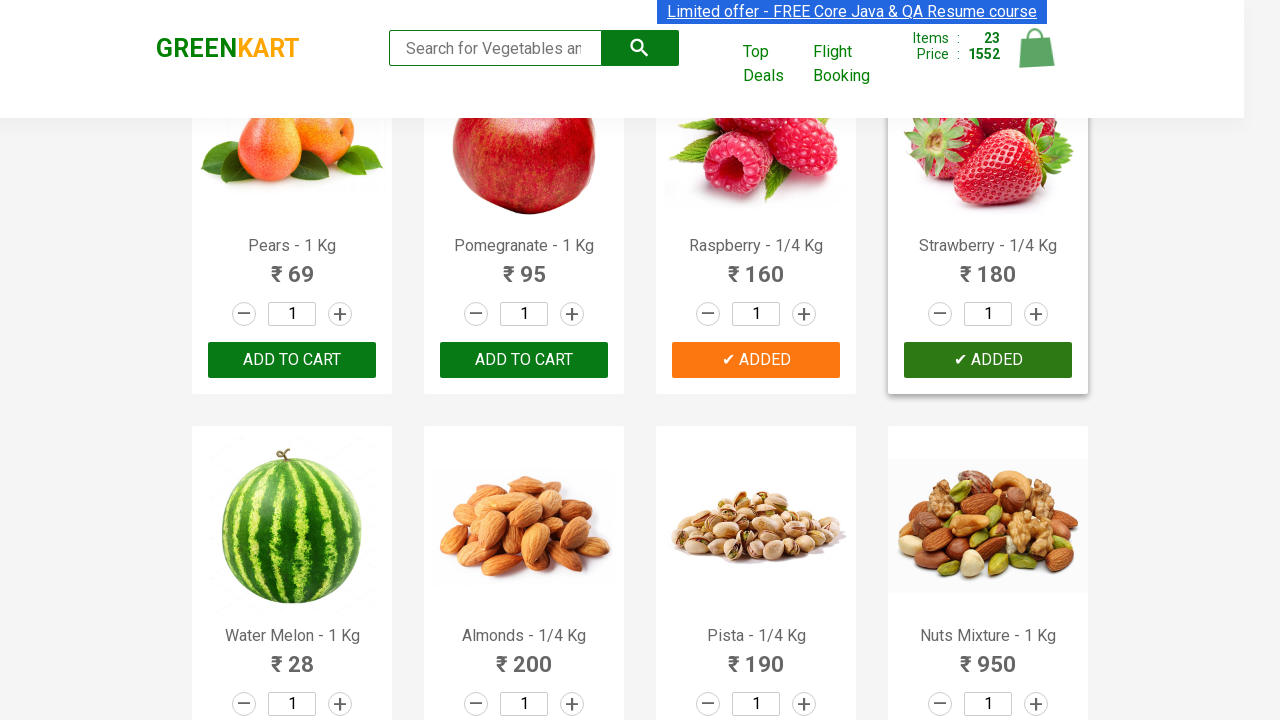

Waited for cart to update after clicking button 23
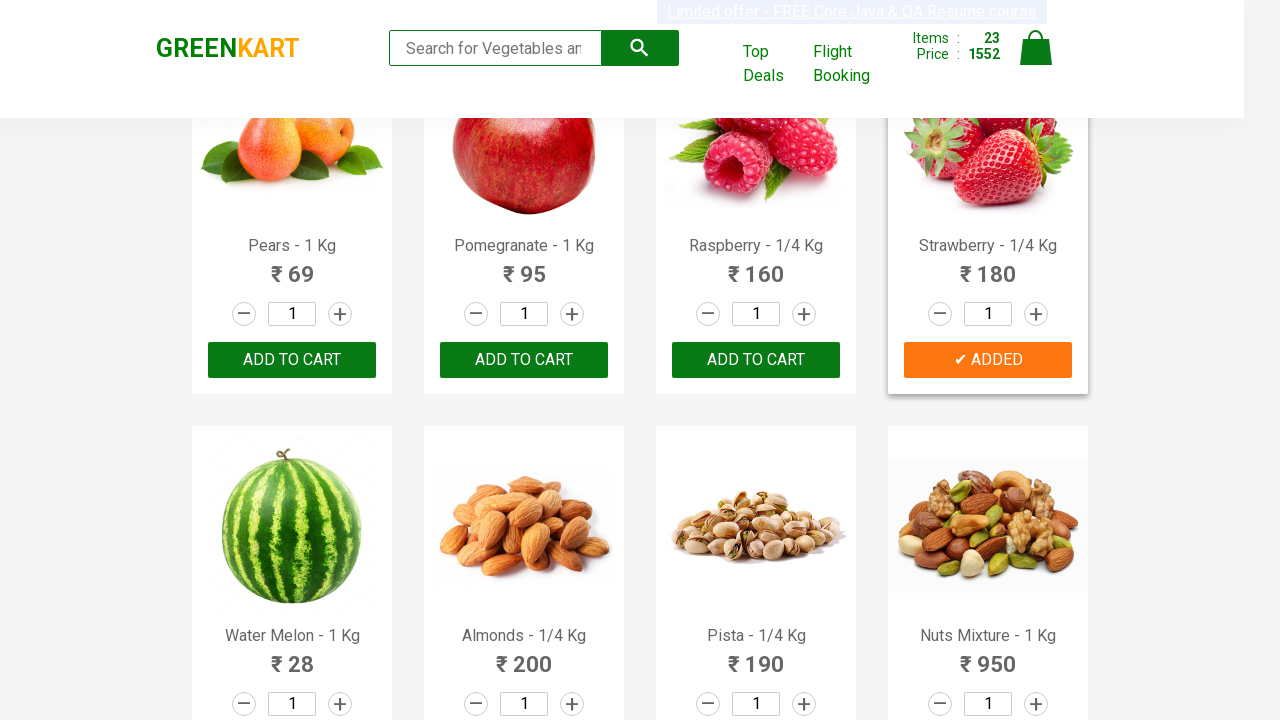

Clicked ADD TO CART button 24 of 30 at (292, 360) on xpath=//button[contains(text(),'ADD TO CART')] >> nth=23
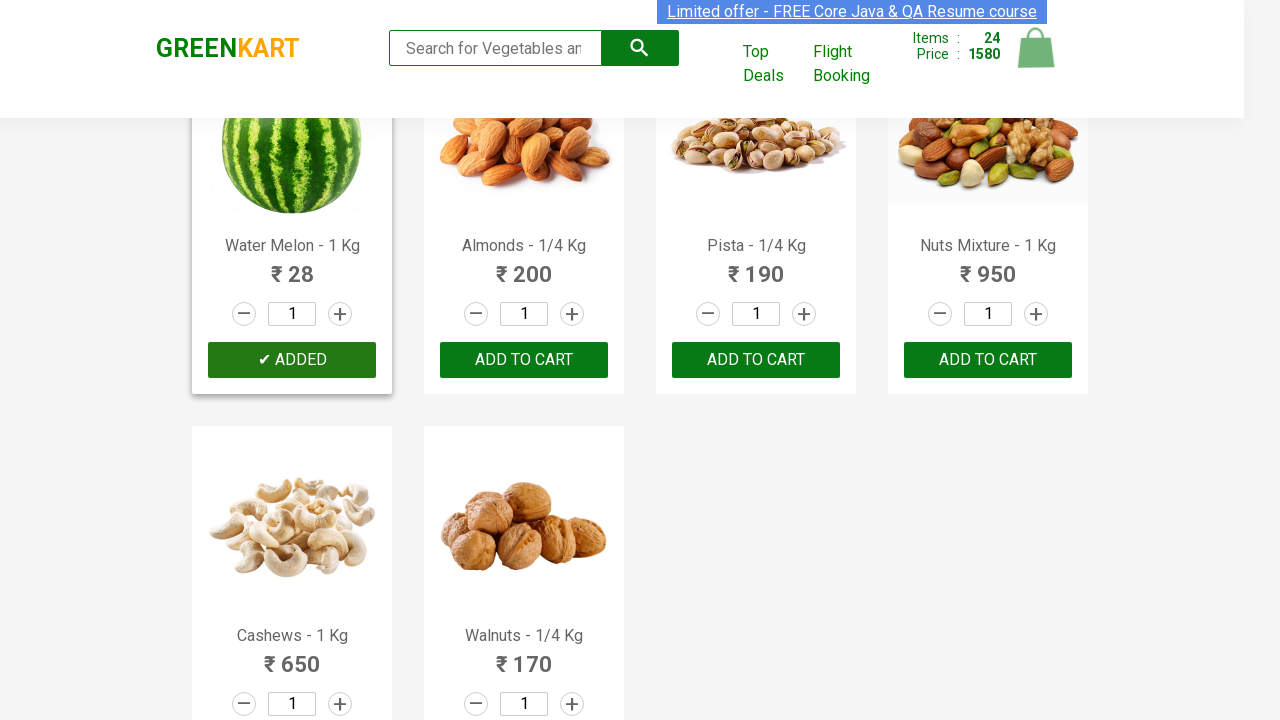

Waited for cart to update after clicking button 24
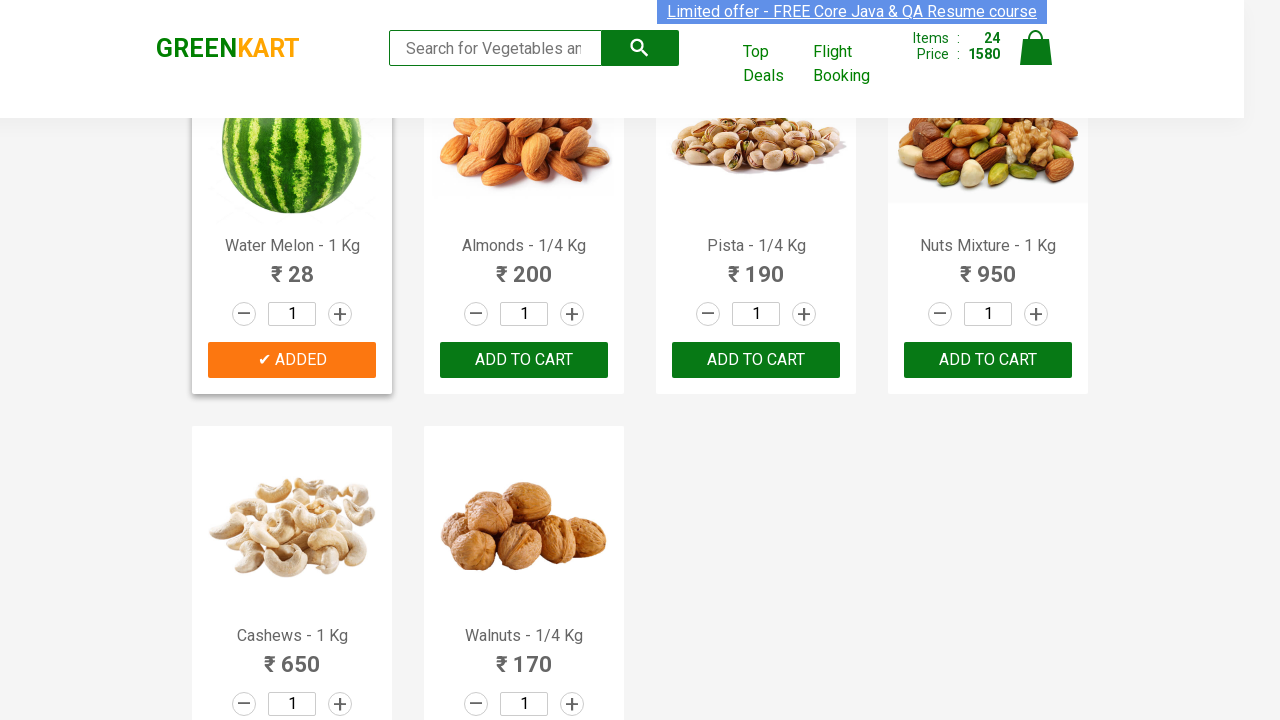

Clicked ADD TO CART button 25 of 30 at (524, 360) on xpath=//button[contains(text(),'ADD TO CART')] >> nth=24
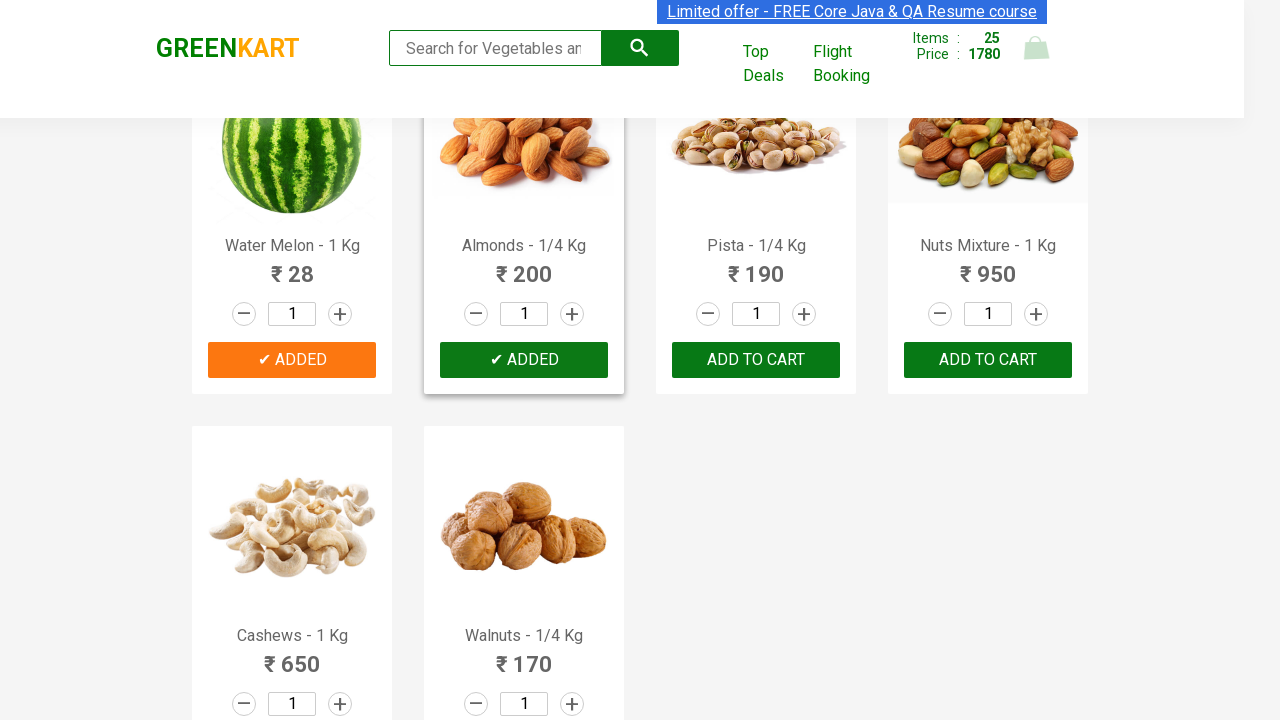

Waited for cart to update after clicking button 25
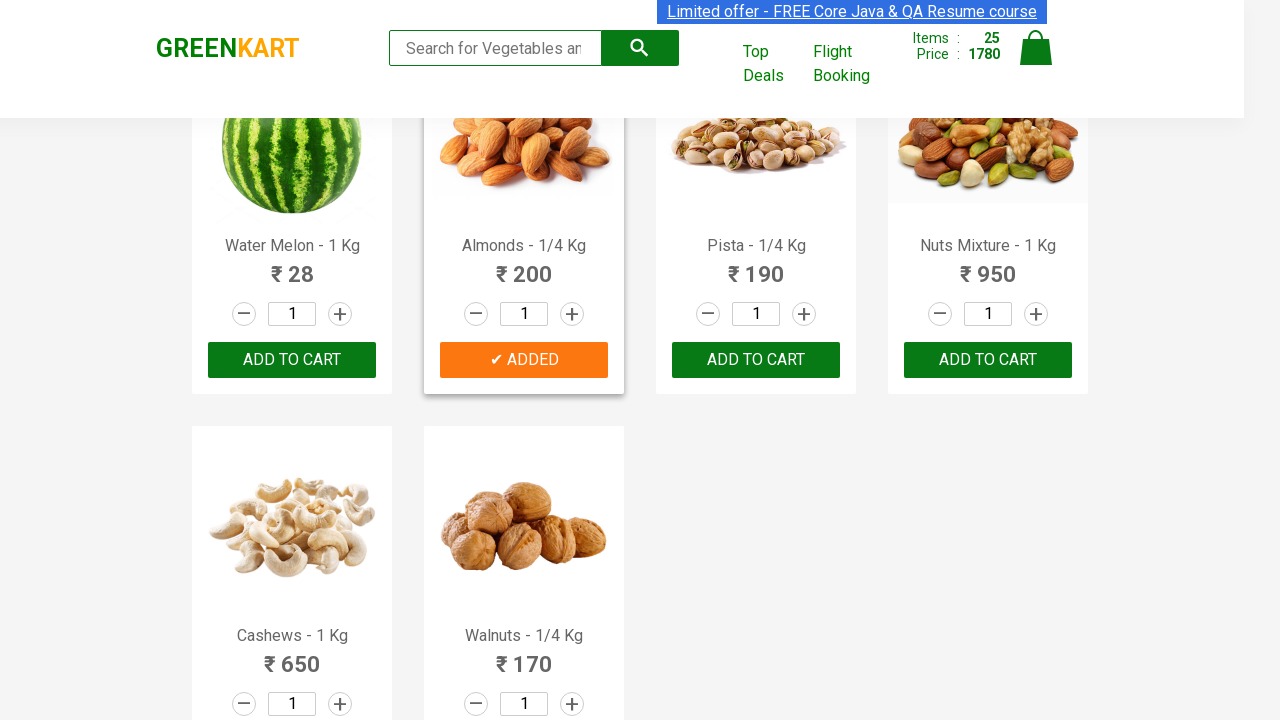

Clicked ADD TO CART button 26 of 30 at (756, 360) on xpath=//button[contains(text(),'ADD TO CART')] >> nth=25
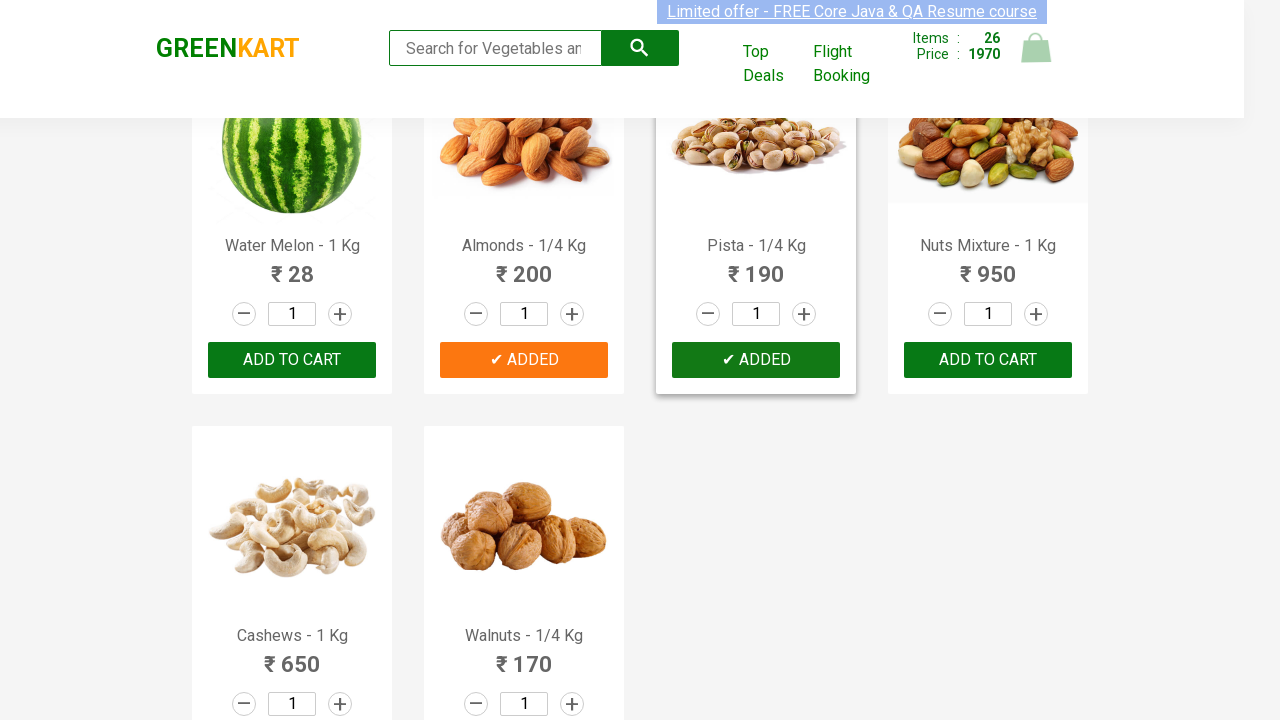

Waited for cart to update after clicking button 26
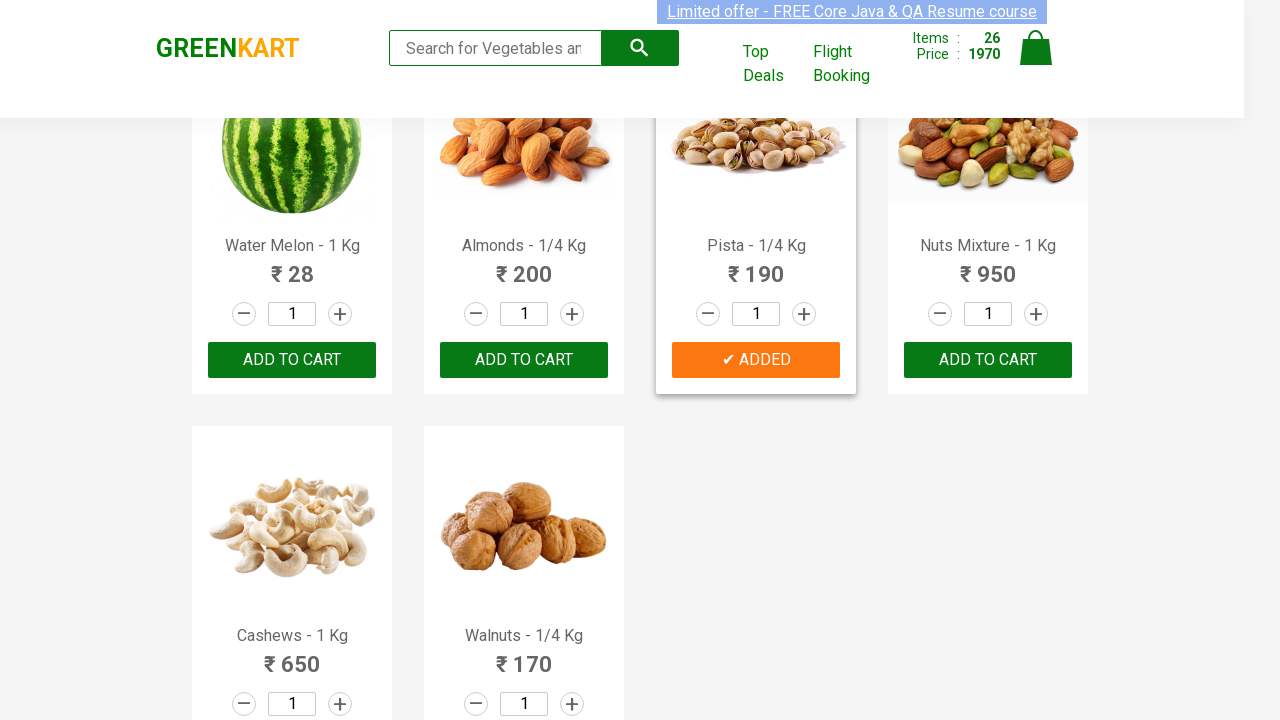

Clicked ADD TO CART button 27 of 30 at (988, 360) on xpath=//button[contains(text(),'ADD TO CART')] >> nth=26
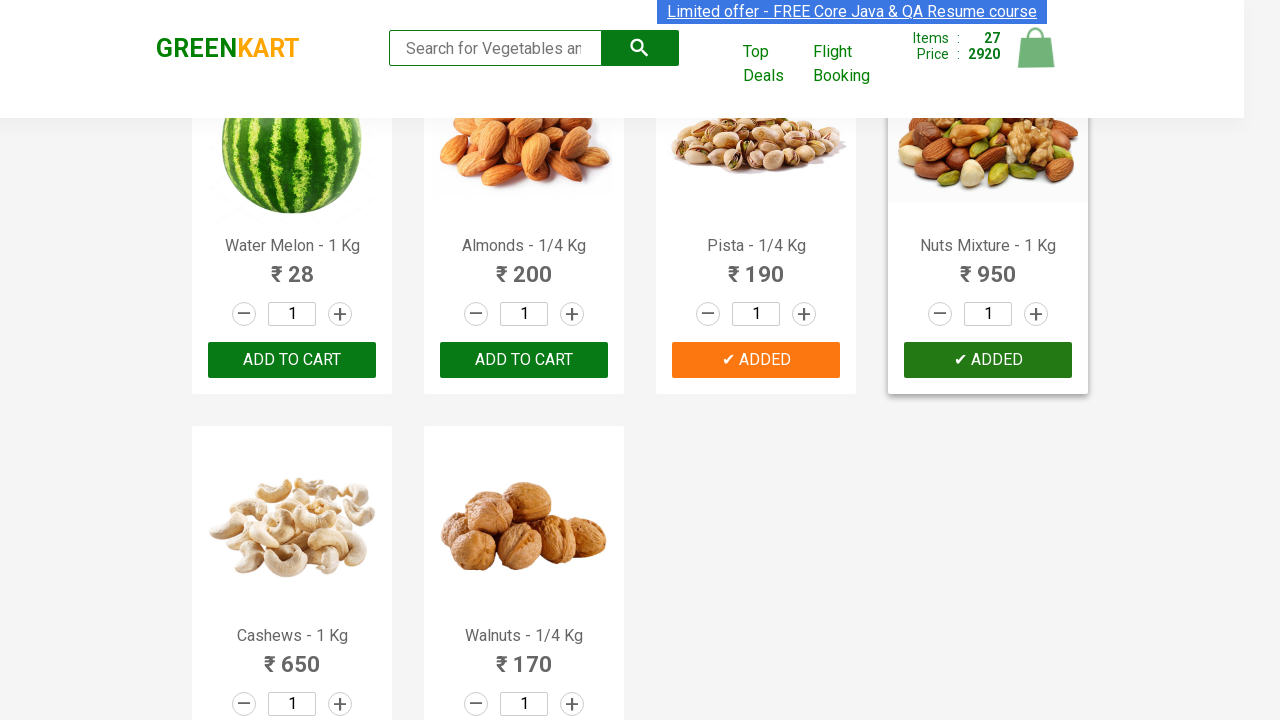

Waited for cart to update after clicking button 27
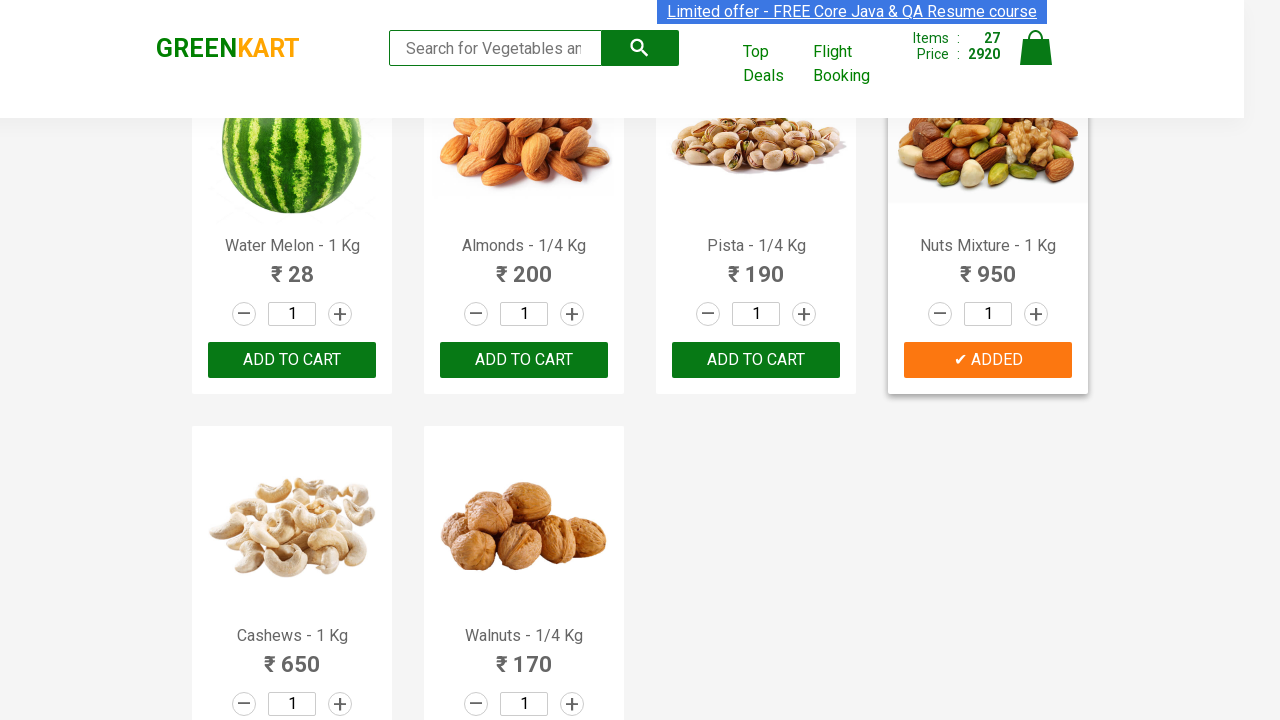

Clicked ADD TO CART button 28 of 30 at (292, 569) on xpath=//button[contains(text(),'ADD TO CART')] >> nth=27
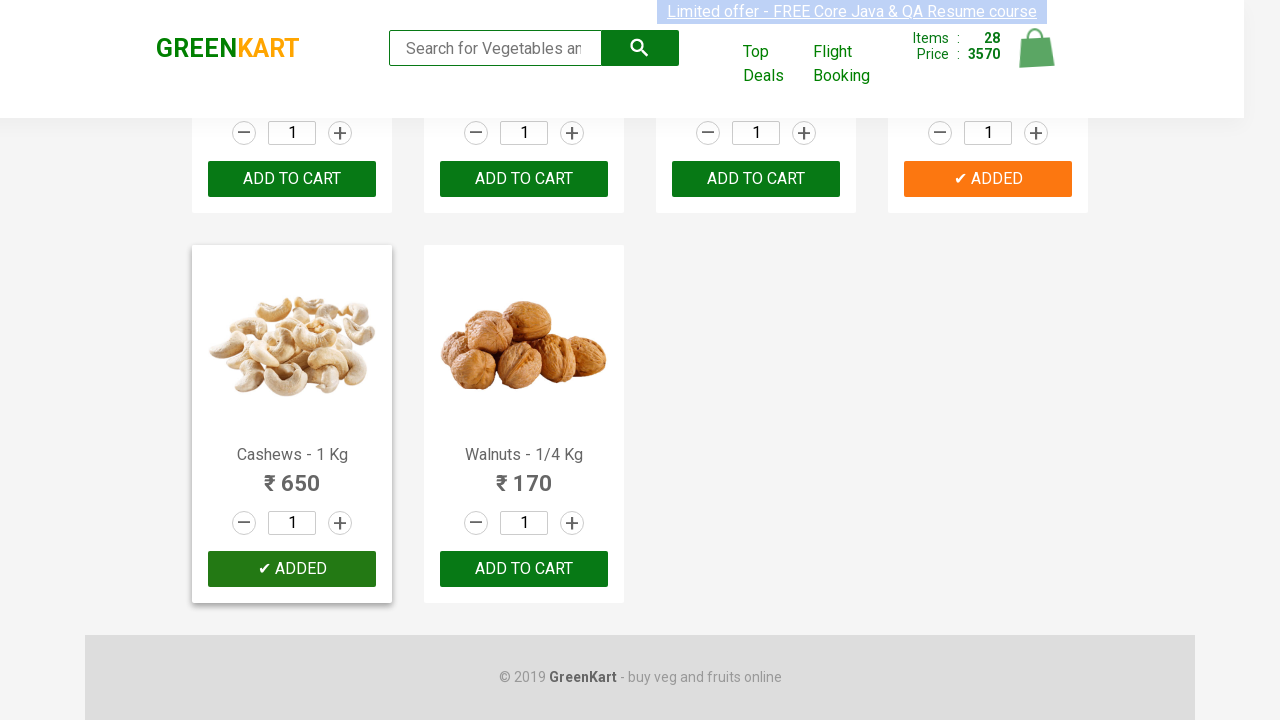

Waited for cart to update after clicking button 28
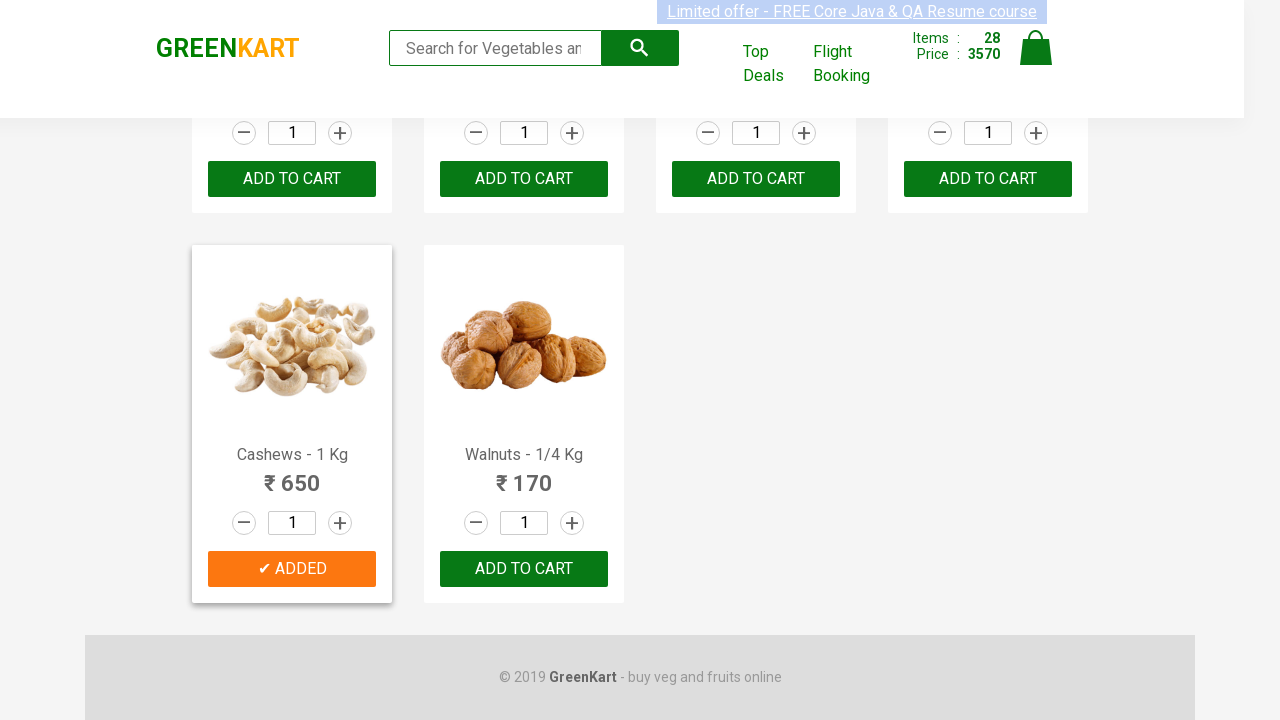

Clicked ADD TO CART button 29 of 30 at (524, 569) on xpath=//button[contains(text(),'ADD TO CART')] >> nth=28
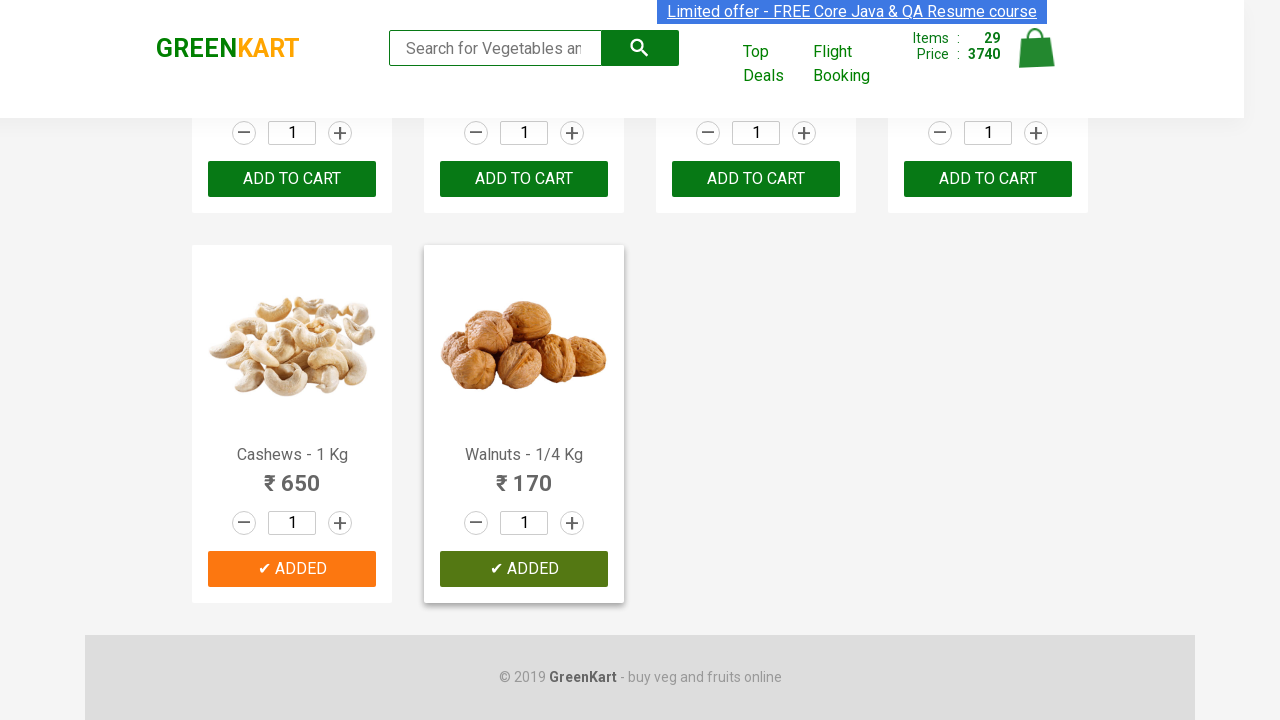

Waited for cart to update after clicking button 29
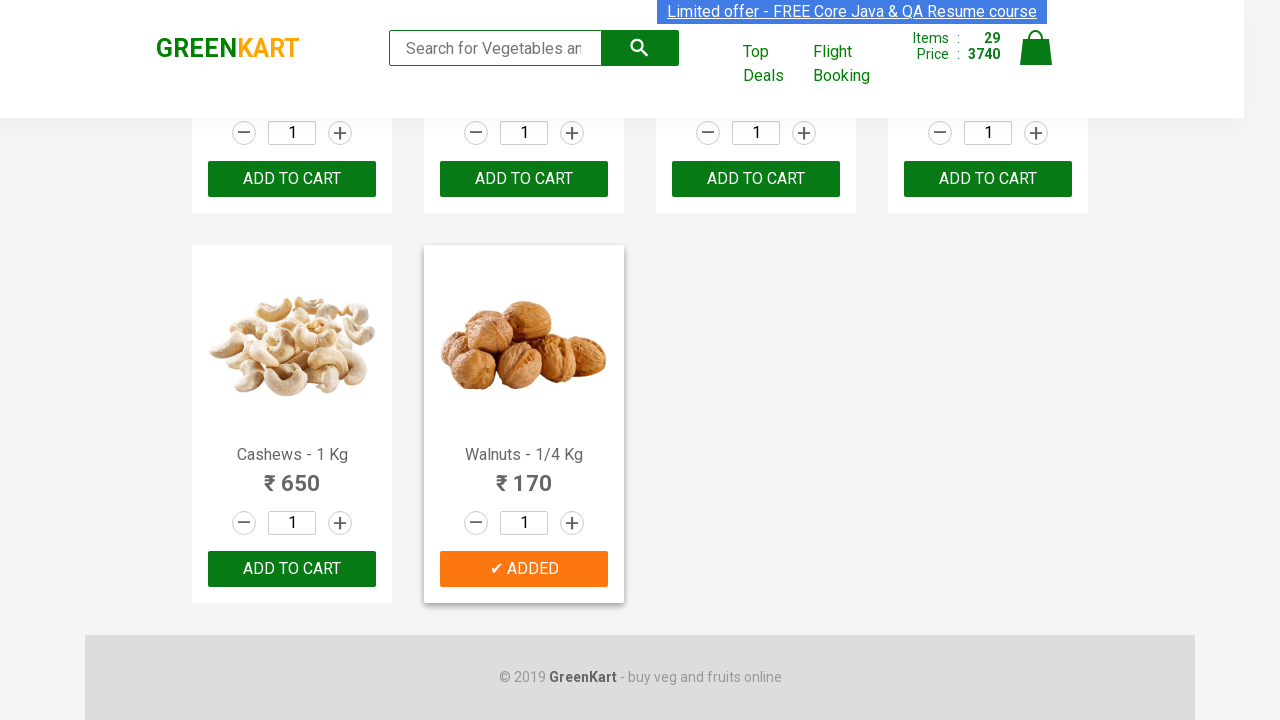

Clicked ADD TO CART button 30 of 30 at (524, 569) on xpath=//button[contains(text(),'ADD TO CART')] >> nth=29
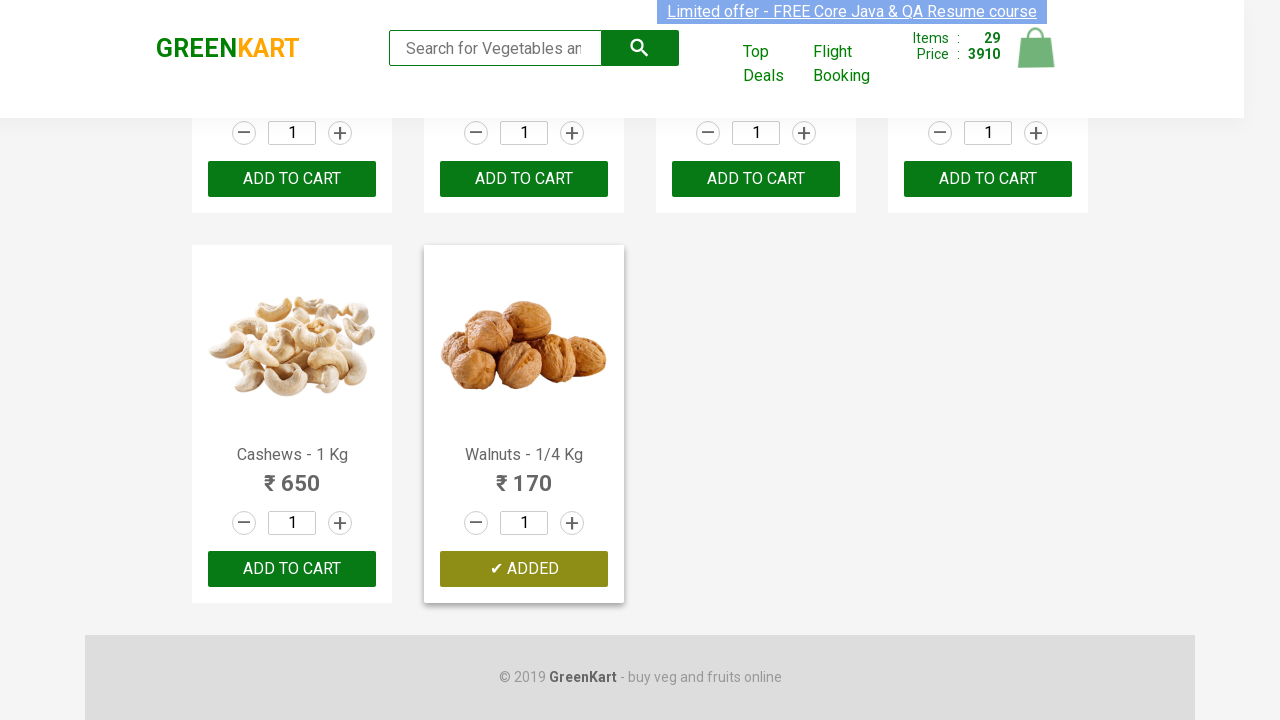

Waited for cart to update after clicking button 30
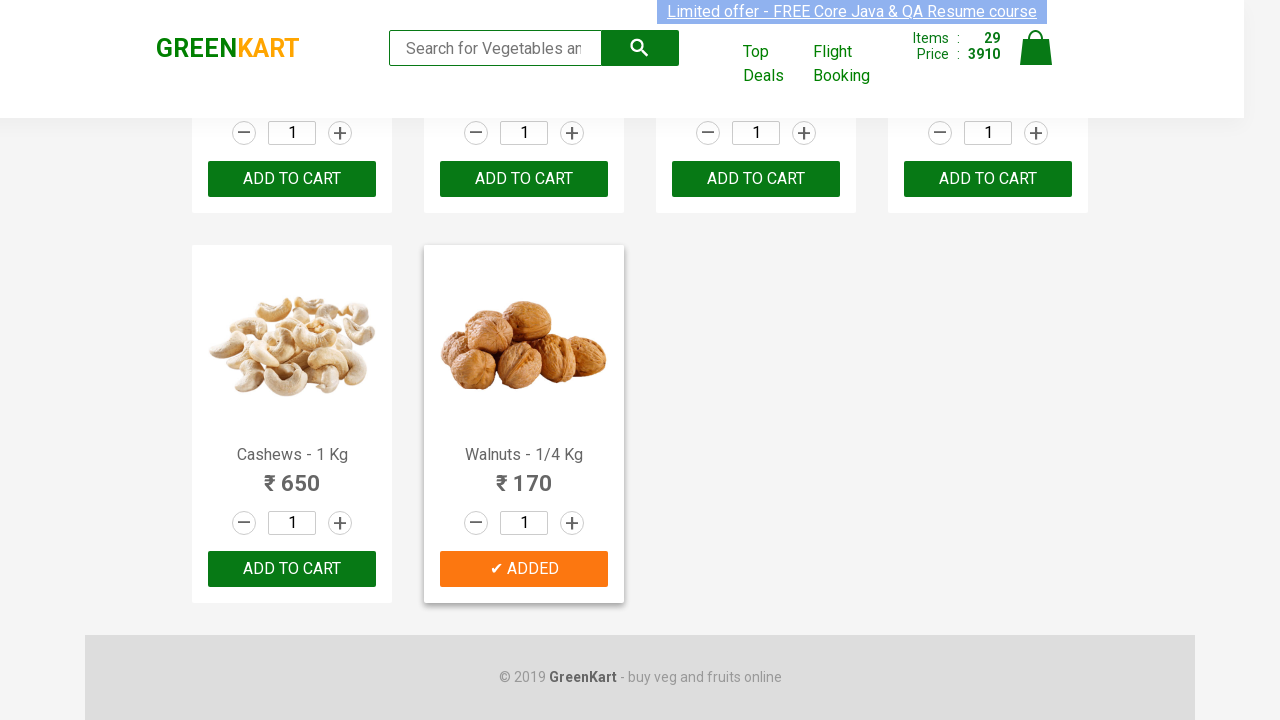

Waited for cart total to be displayed
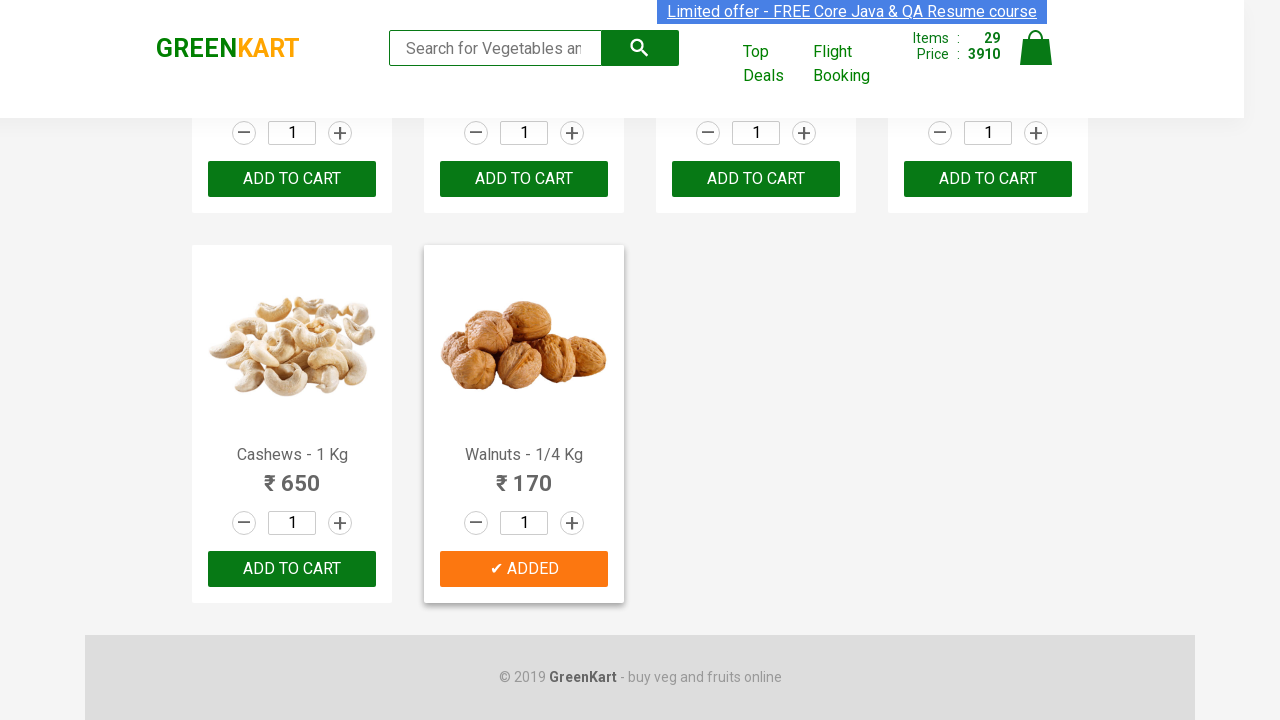

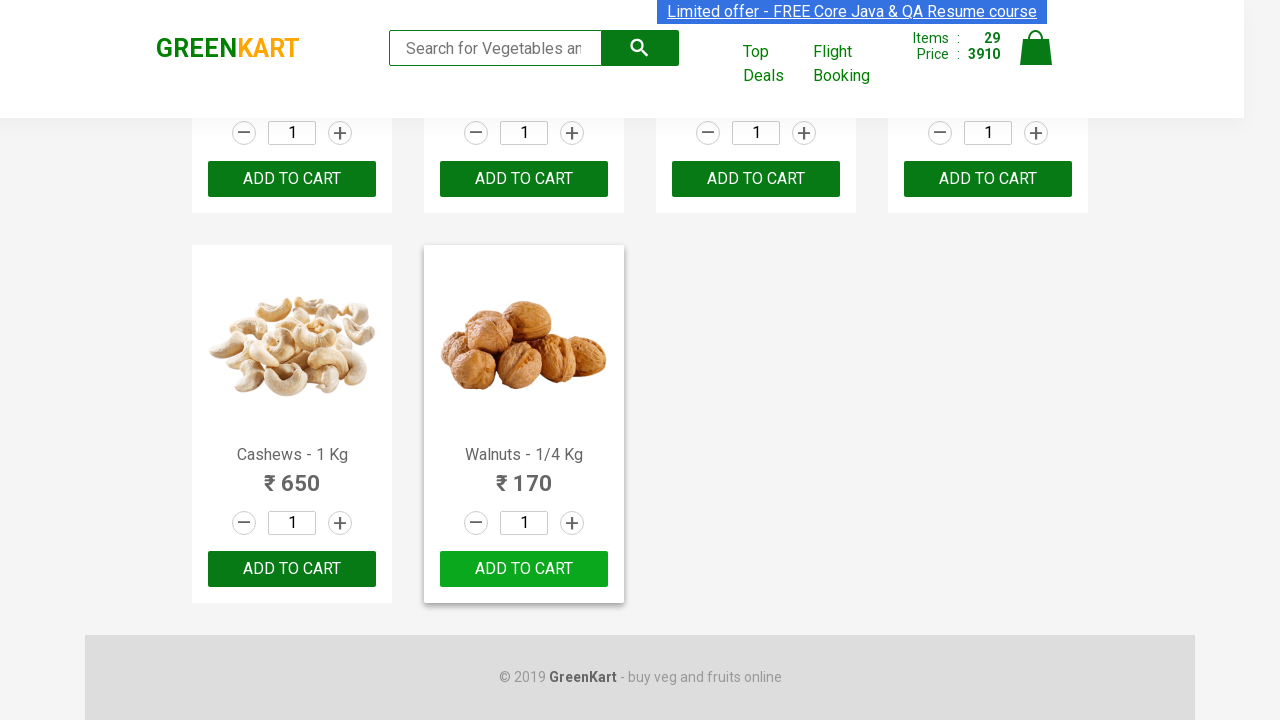